Tests a date picker widget by clicking on the date input, navigating through months and years to reach July 2024, and selecting day 22.

Starting URL: https://testautomationpractice.blogspot.com/

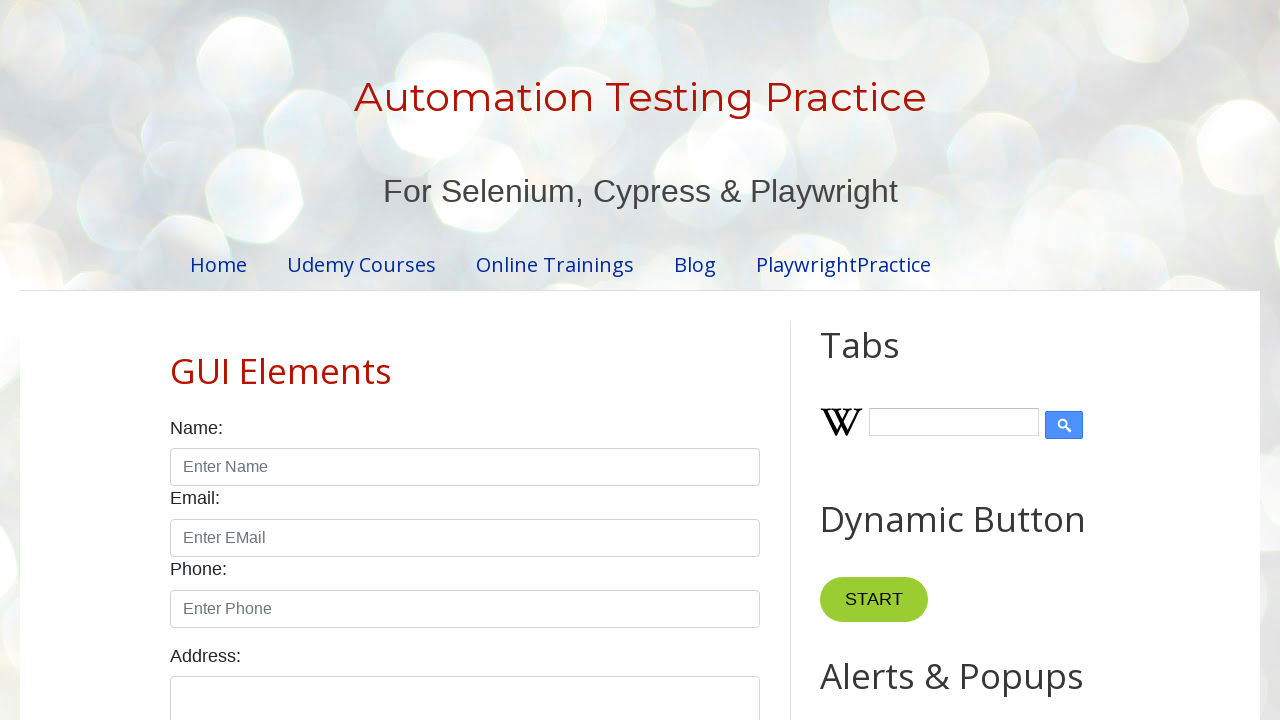

Scrolled date picker input into view
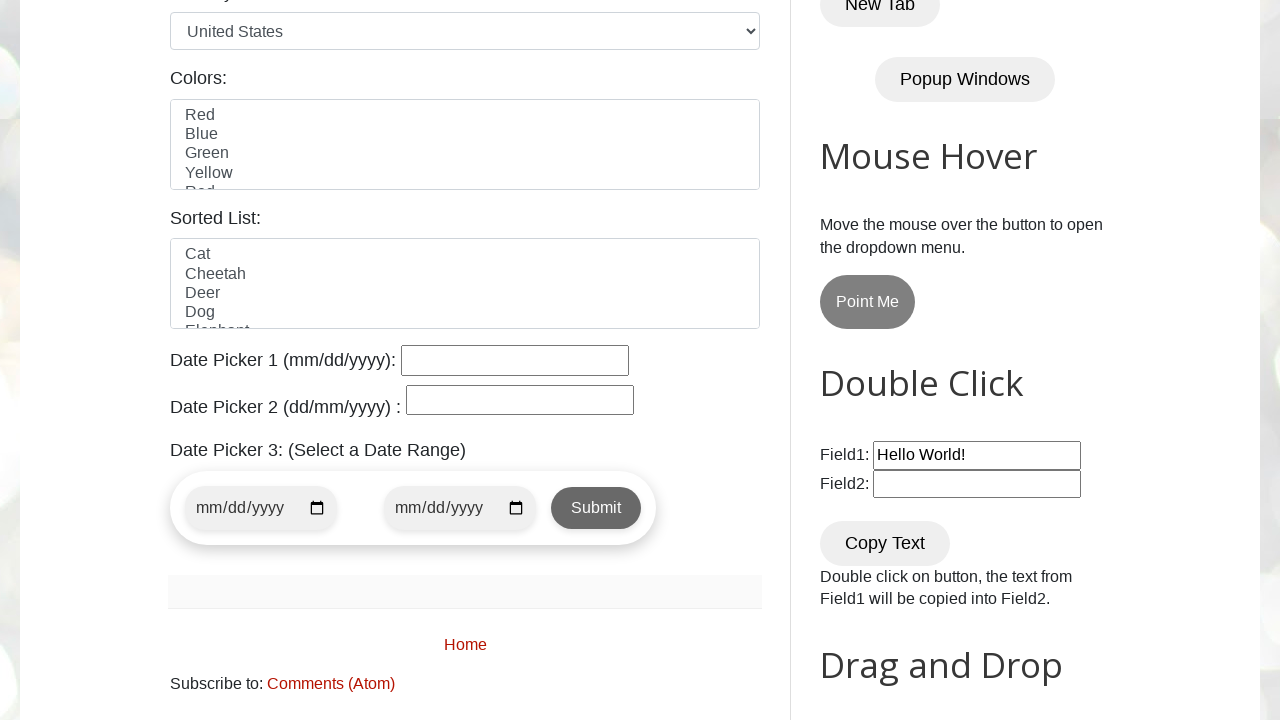

Clicked on date picker input field at (515, 360) on input#datepicker
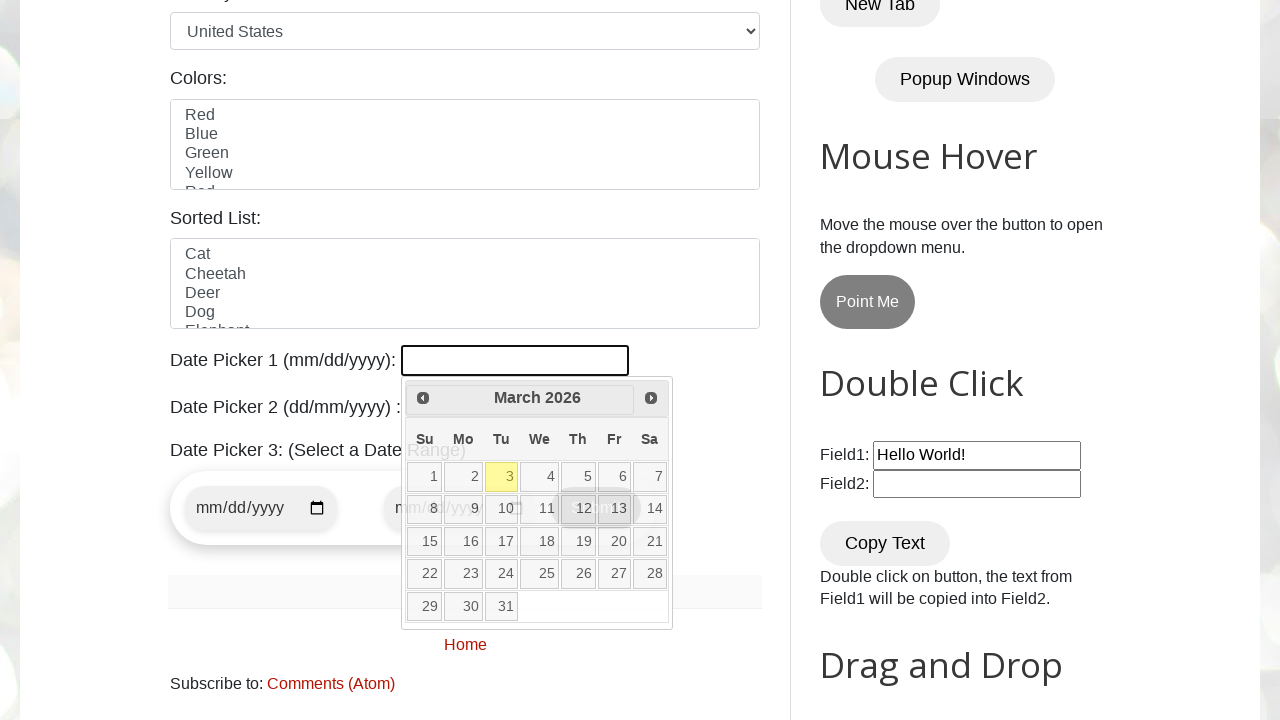

Date picker widget opened and year element is visible
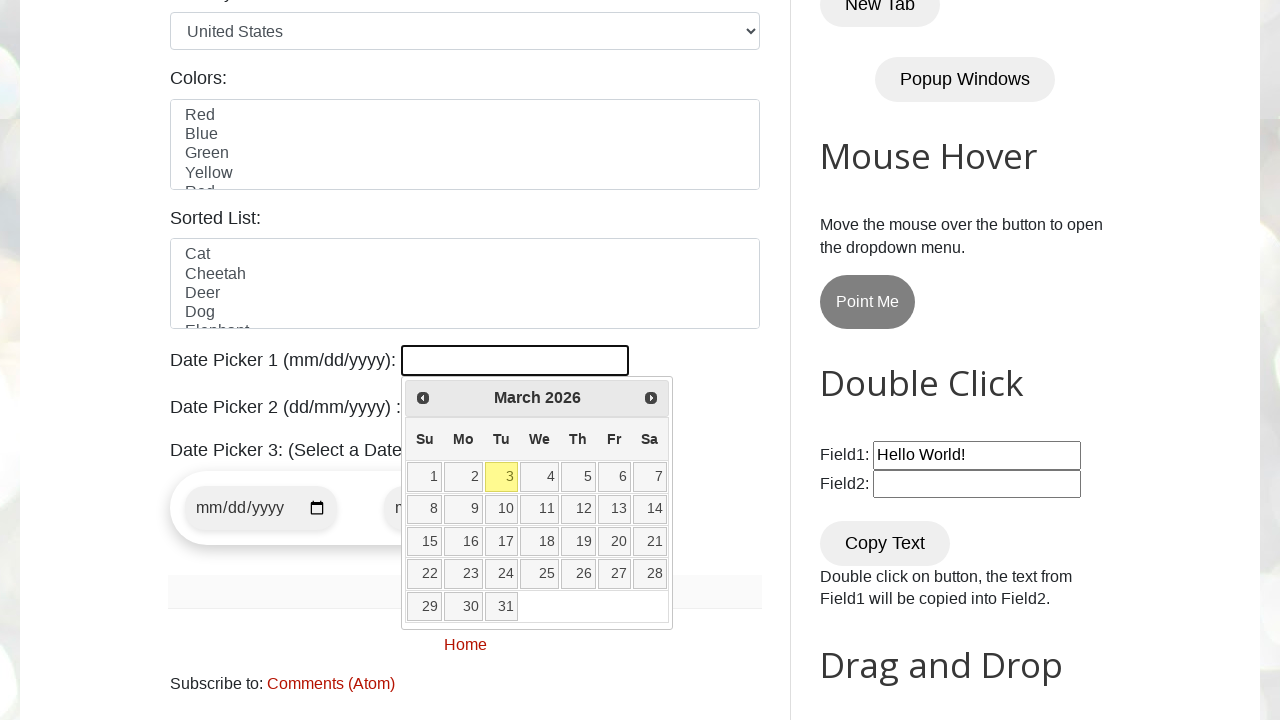

Clicked previous button to go back year (current: 2026, target: 2024) at (423, 398) on a.ui-datepicker-prev
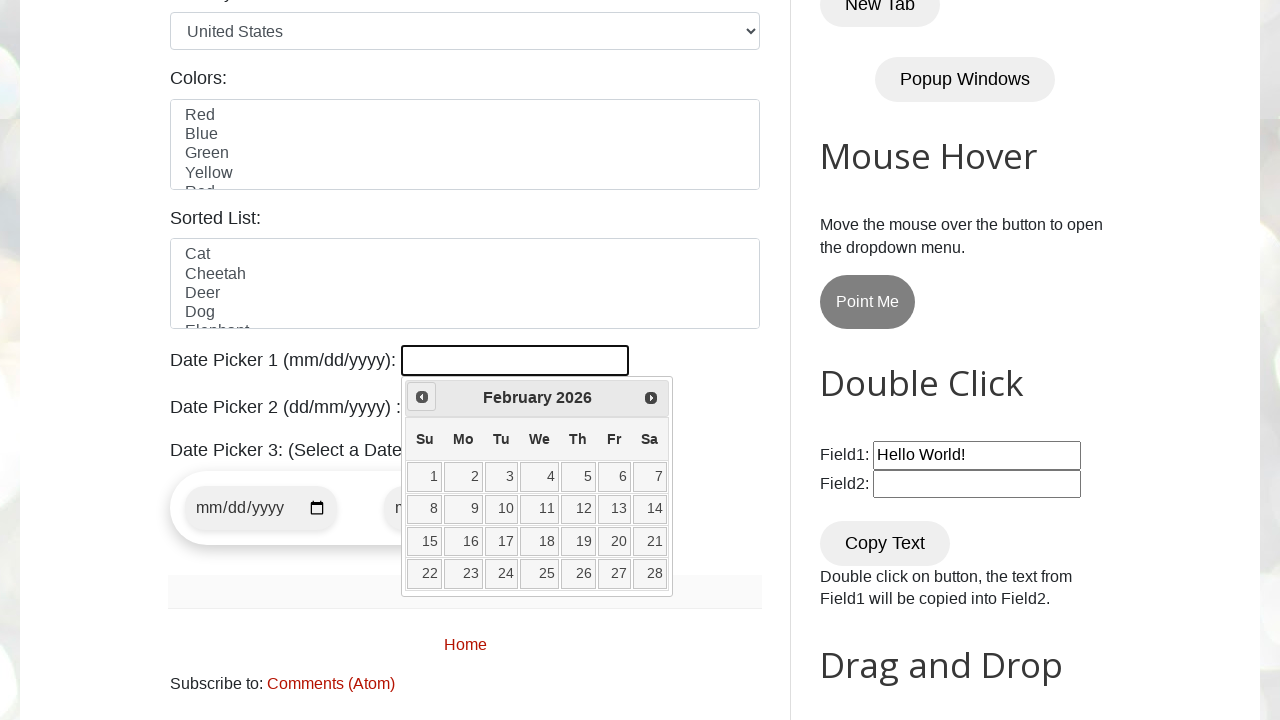

Waited for date picker to update after navigation
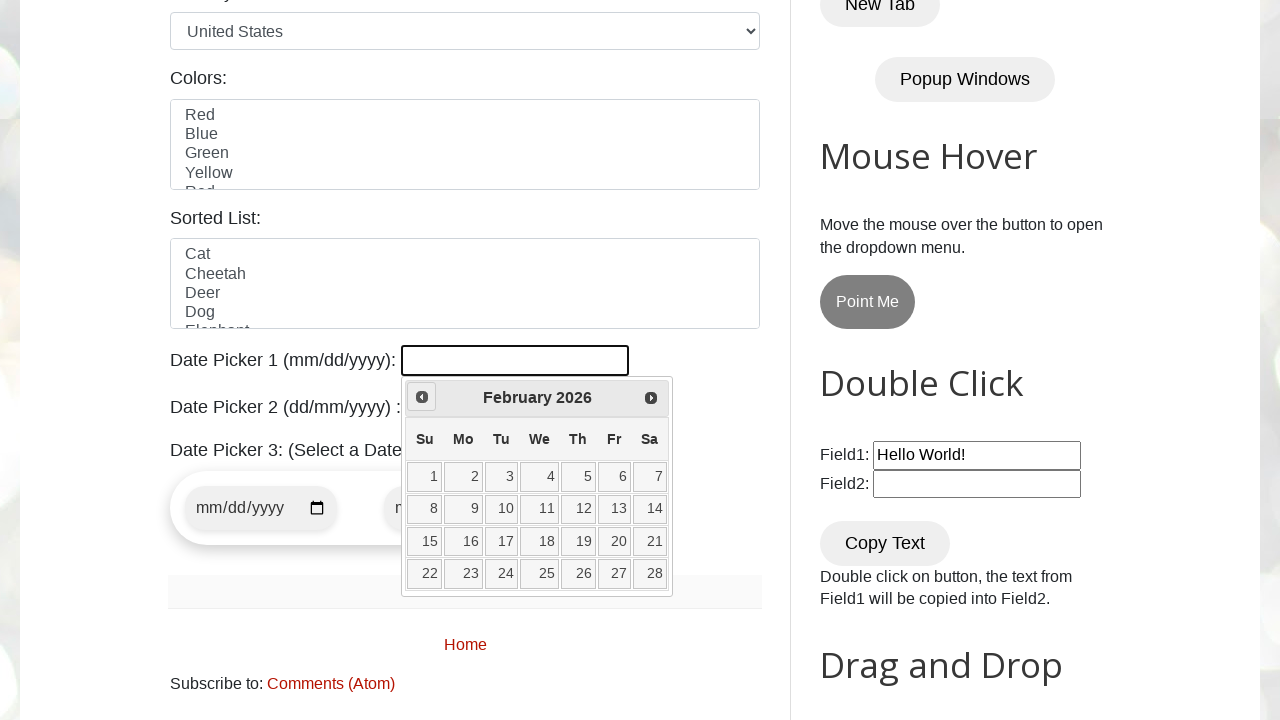

Clicked previous button to go back year (current: 2026, target: 2024) at (422, 397) on a.ui-datepicker-prev
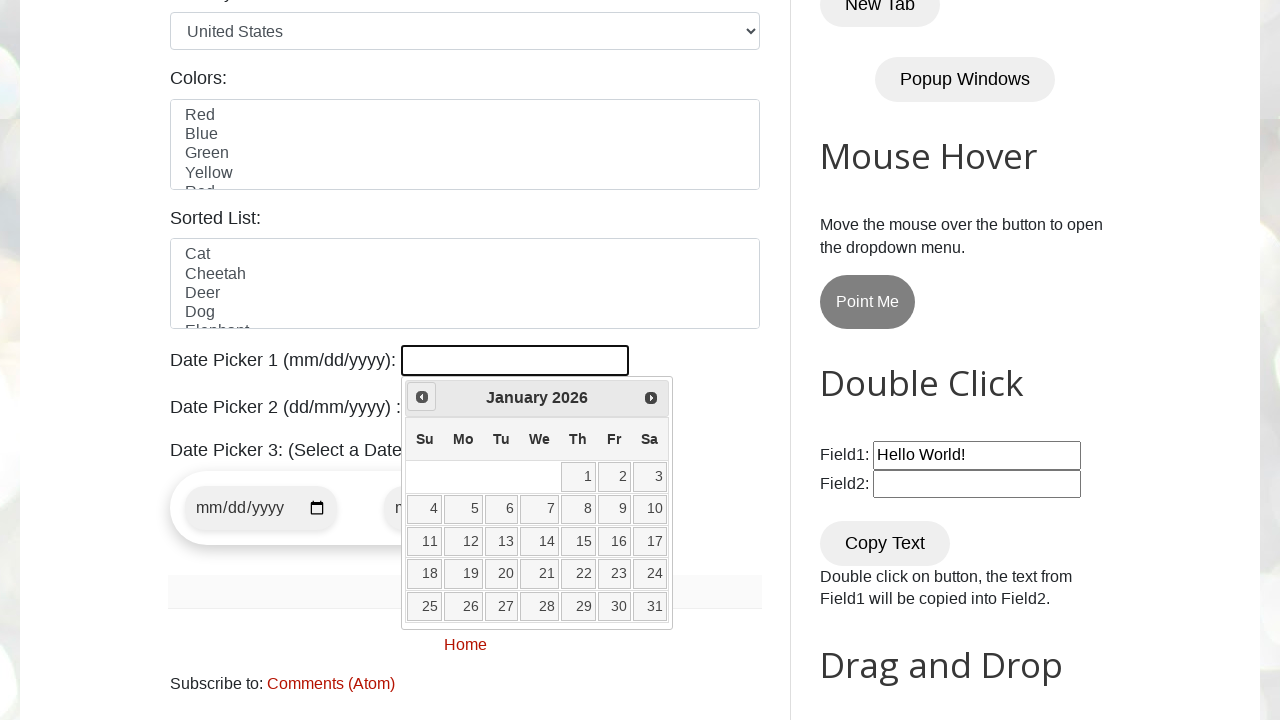

Waited for date picker to update after navigation
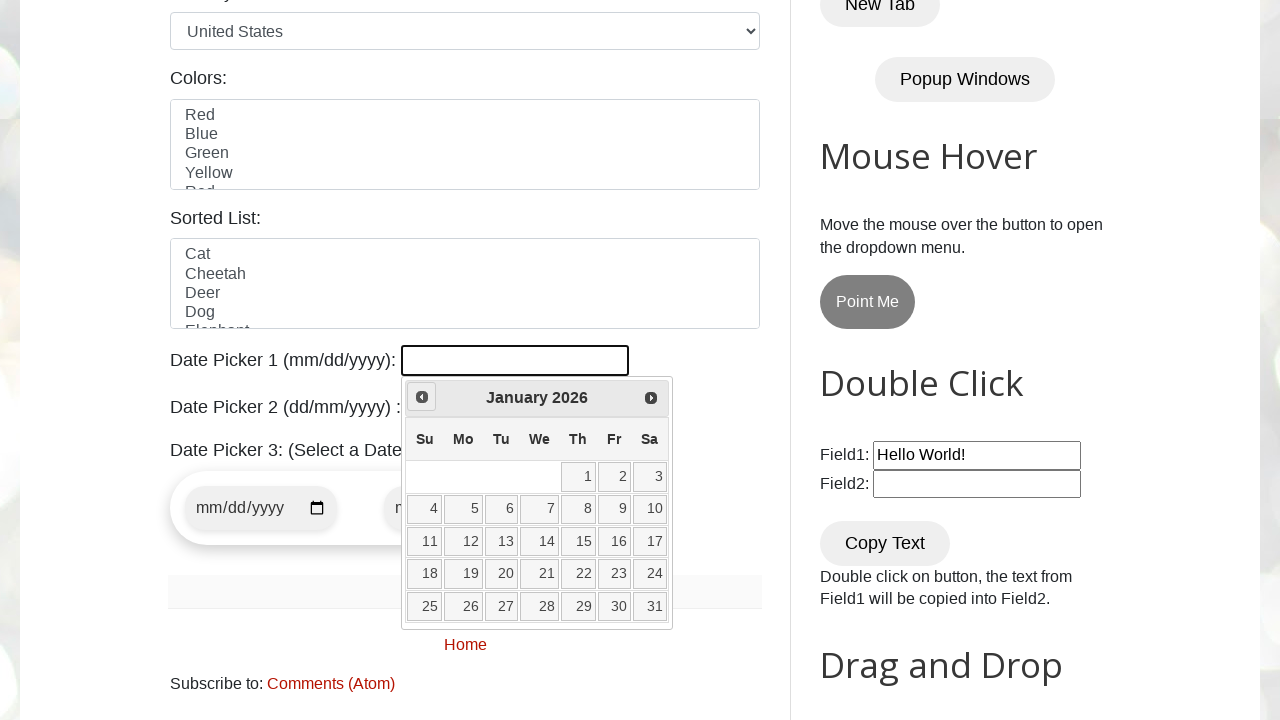

Clicked previous button to go back year (current: 2026, target: 2024) at (422, 397) on a.ui-datepicker-prev
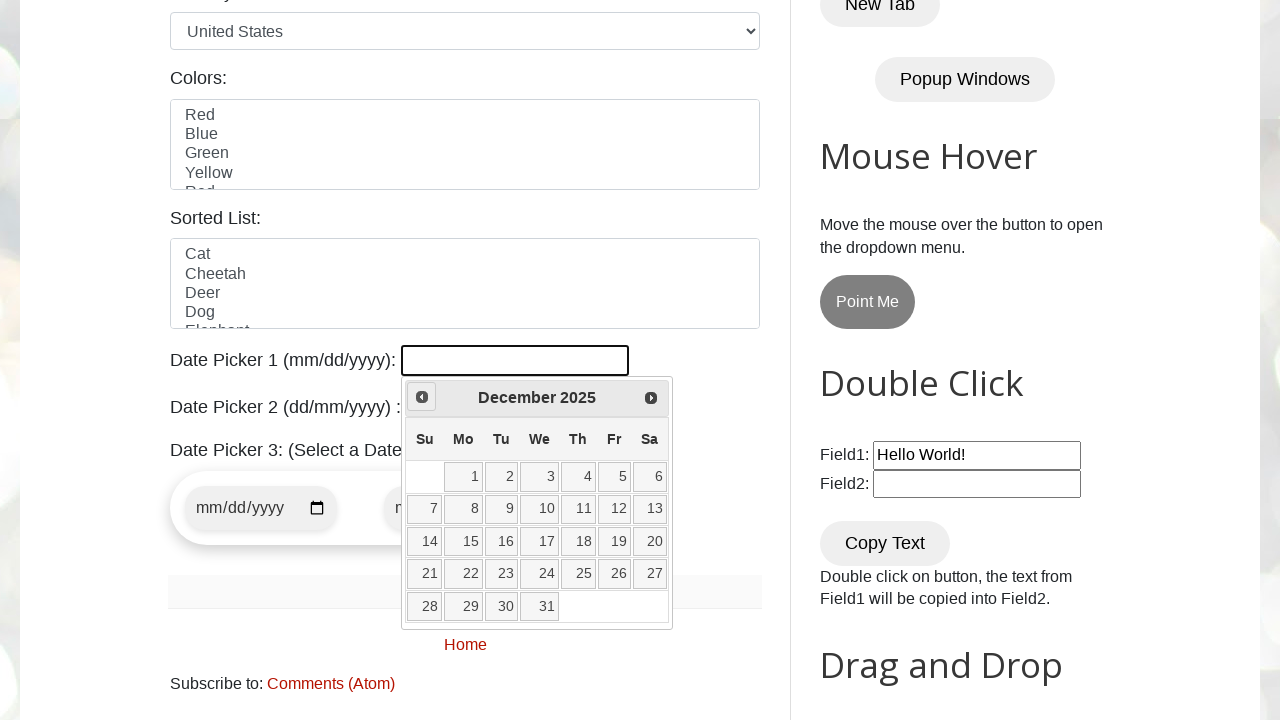

Waited for date picker to update after navigation
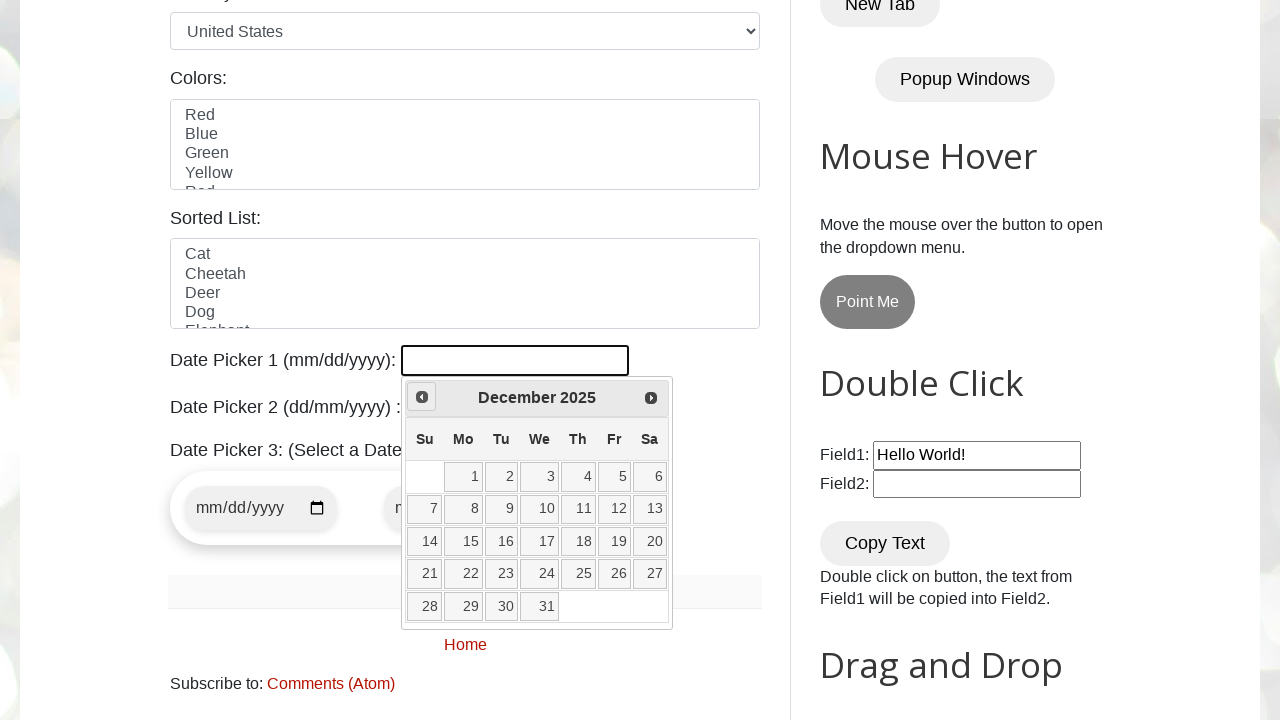

Clicked previous button to go back year (current: 2025, target: 2024) at (422, 397) on a.ui-datepicker-prev
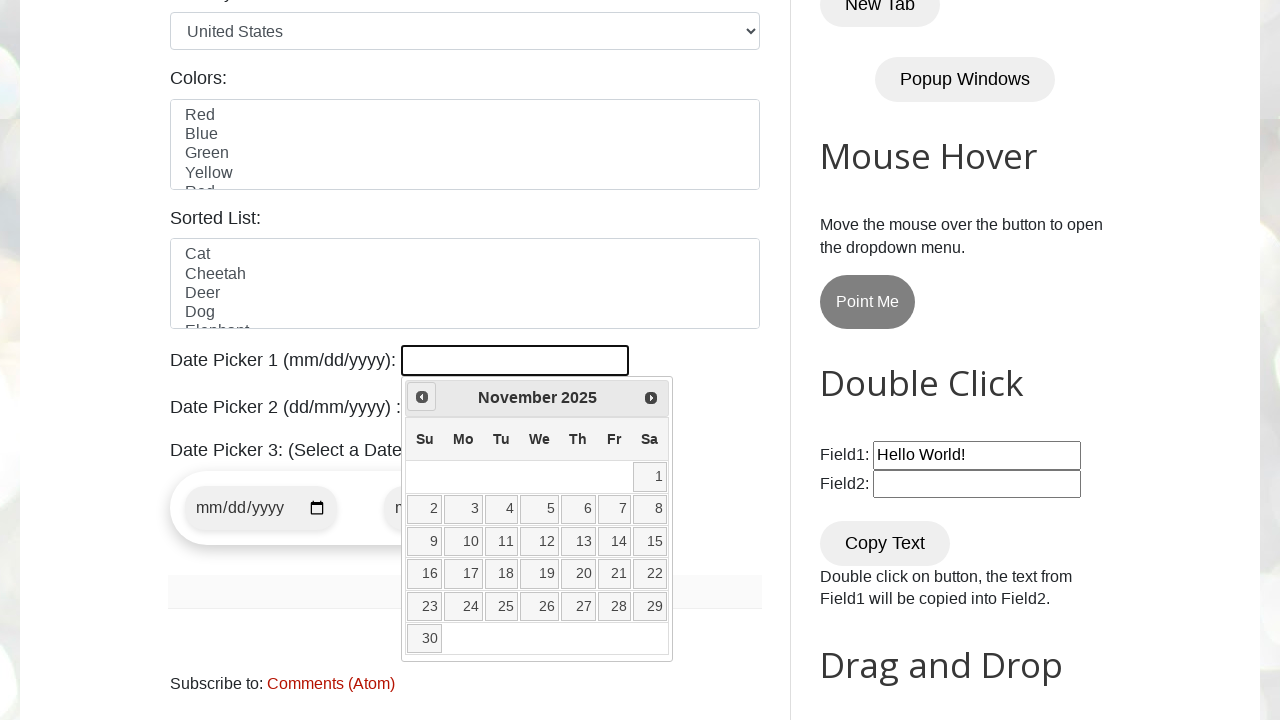

Waited for date picker to update after navigation
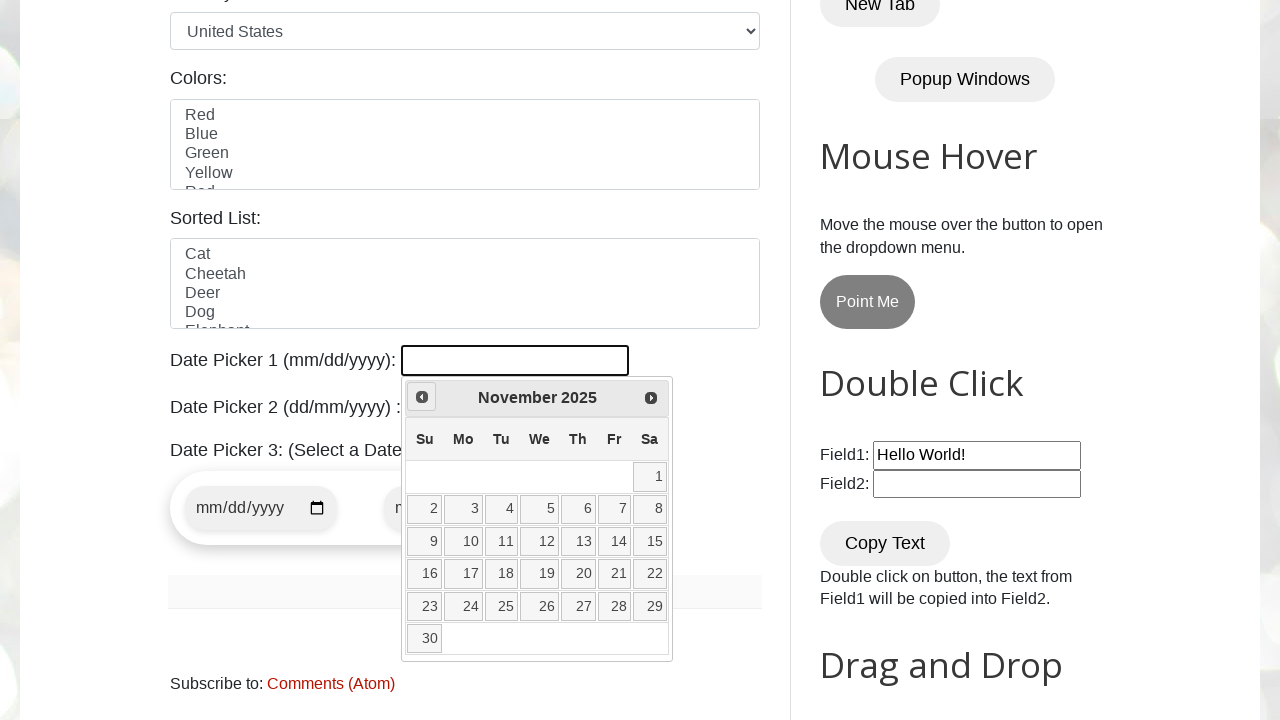

Clicked previous button to go back year (current: 2025, target: 2024) at (422, 397) on a.ui-datepicker-prev
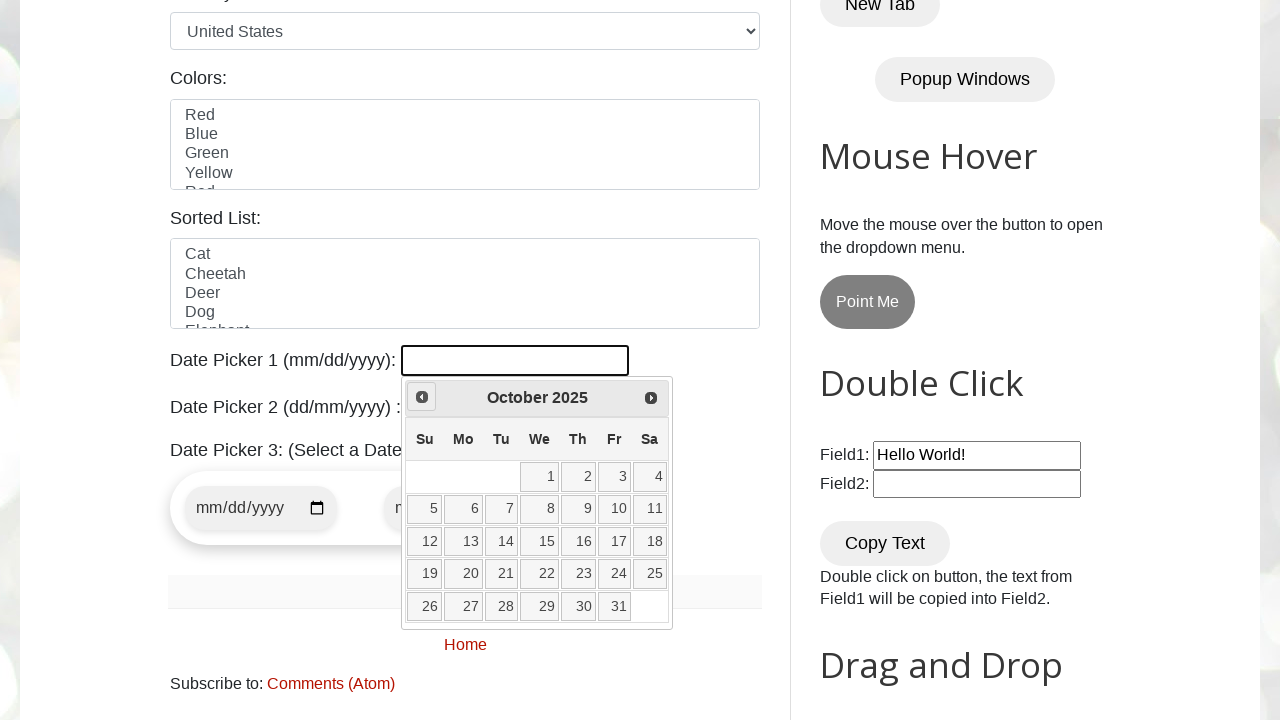

Waited for date picker to update after navigation
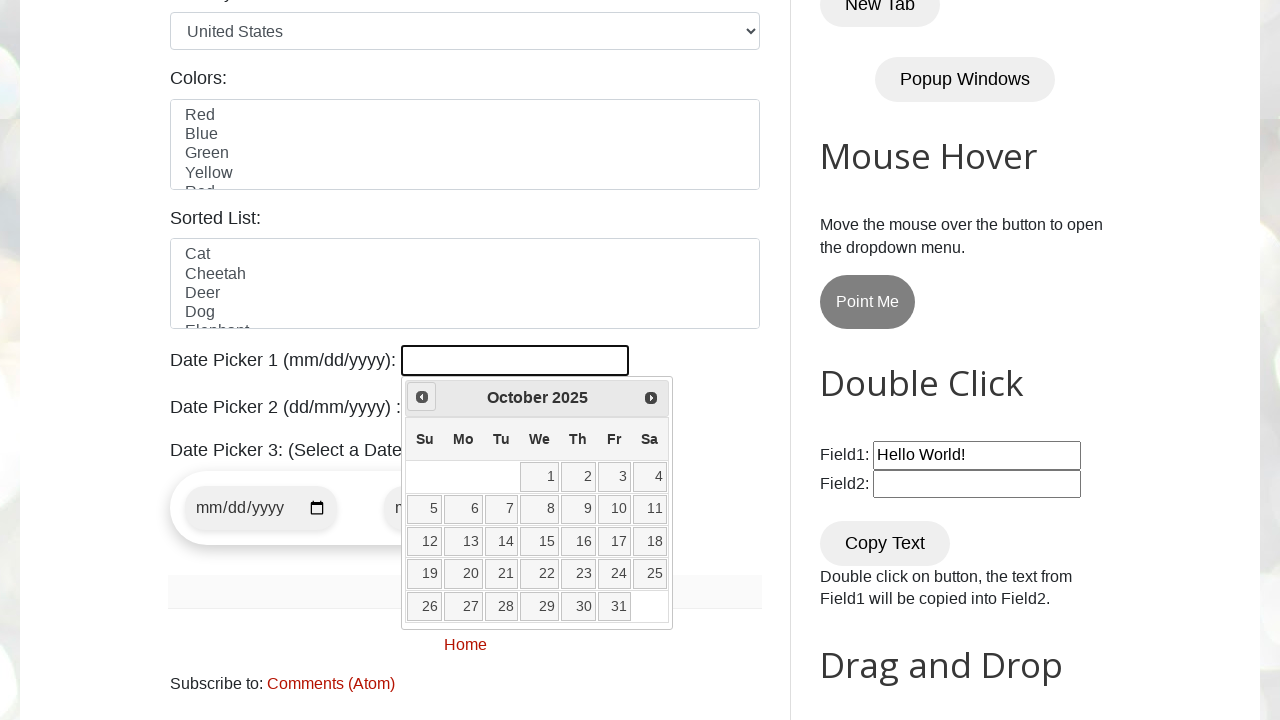

Clicked previous button to go back year (current: 2025, target: 2024) at (422, 397) on a.ui-datepicker-prev
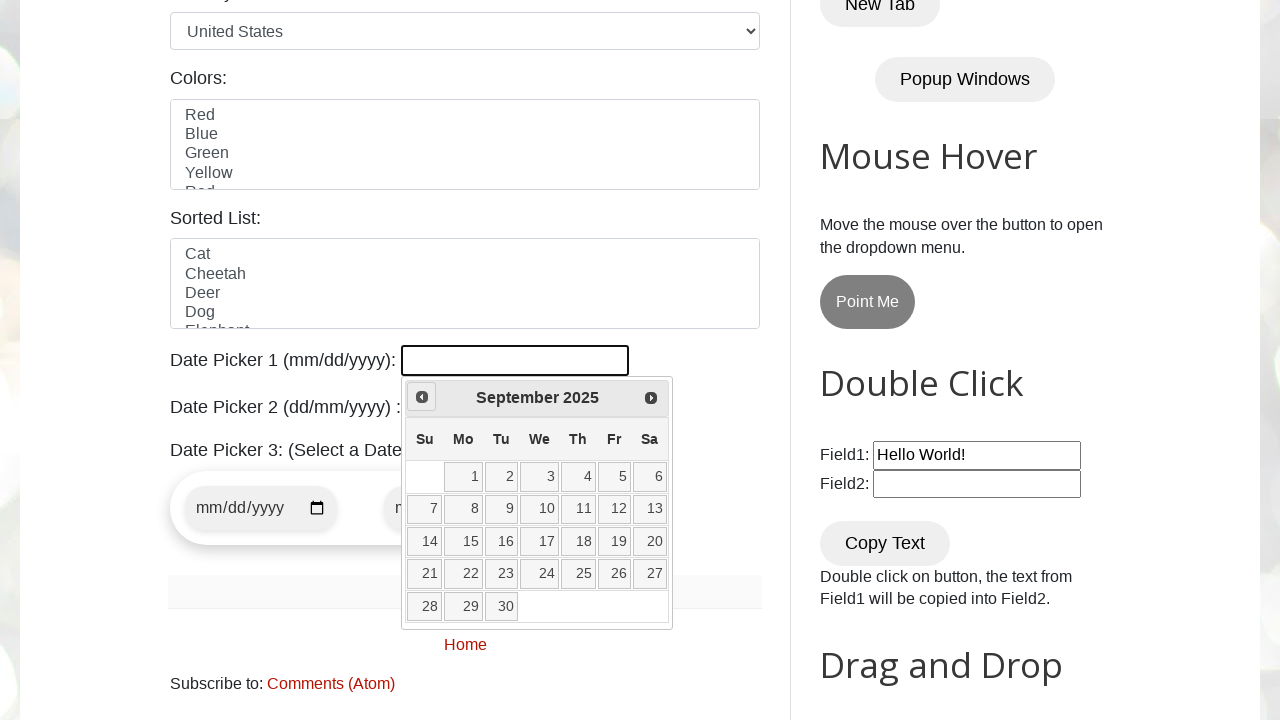

Waited for date picker to update after navigation
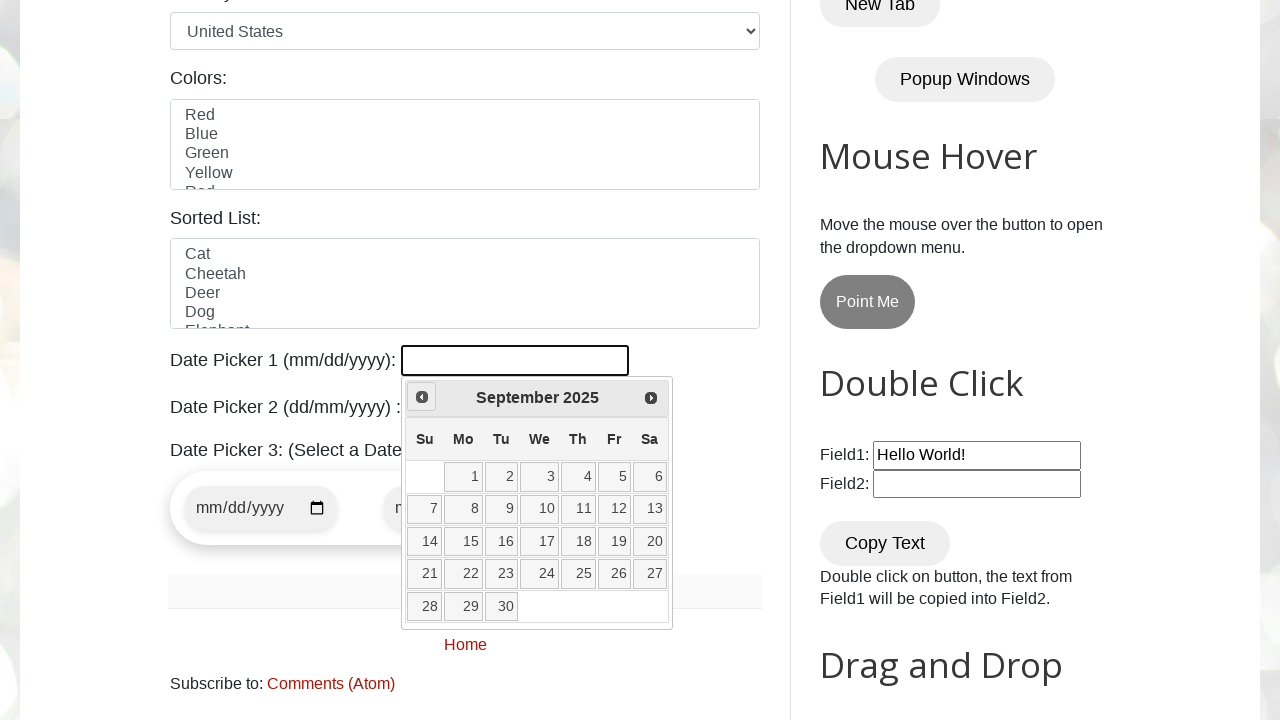

Clicked previous button to go back year (current: 2025, target: 2024) at (422, 397) on a.ui-datepicker-prev
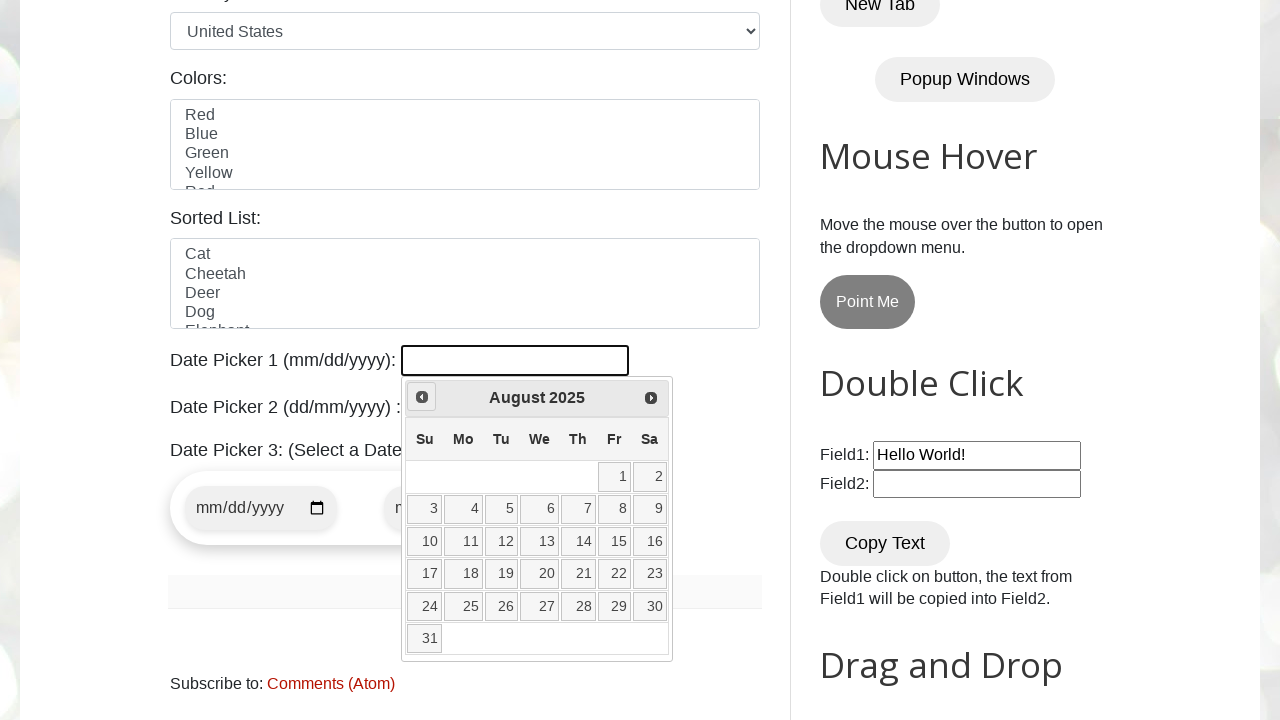

Waited for date picker to update after navigation
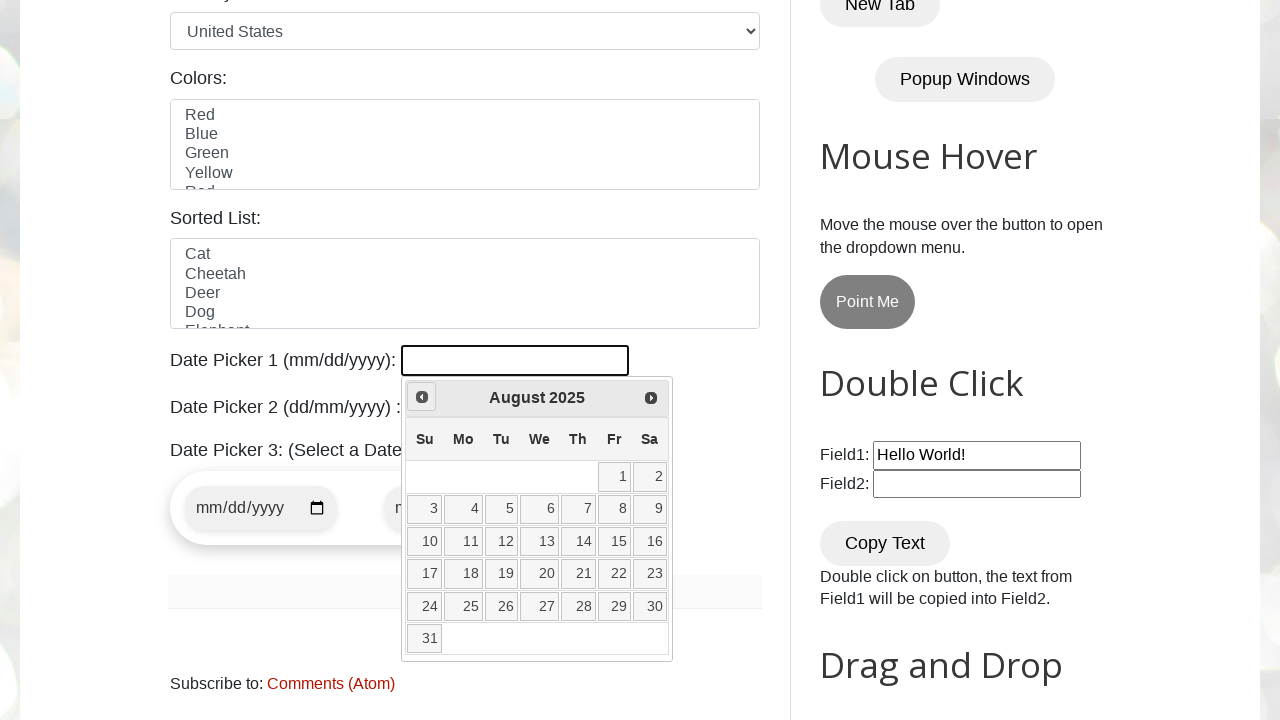

Clicked previous button to go back year (current: 2025, target: 2024) at (422, 397) on a.ui-datepicker-prev
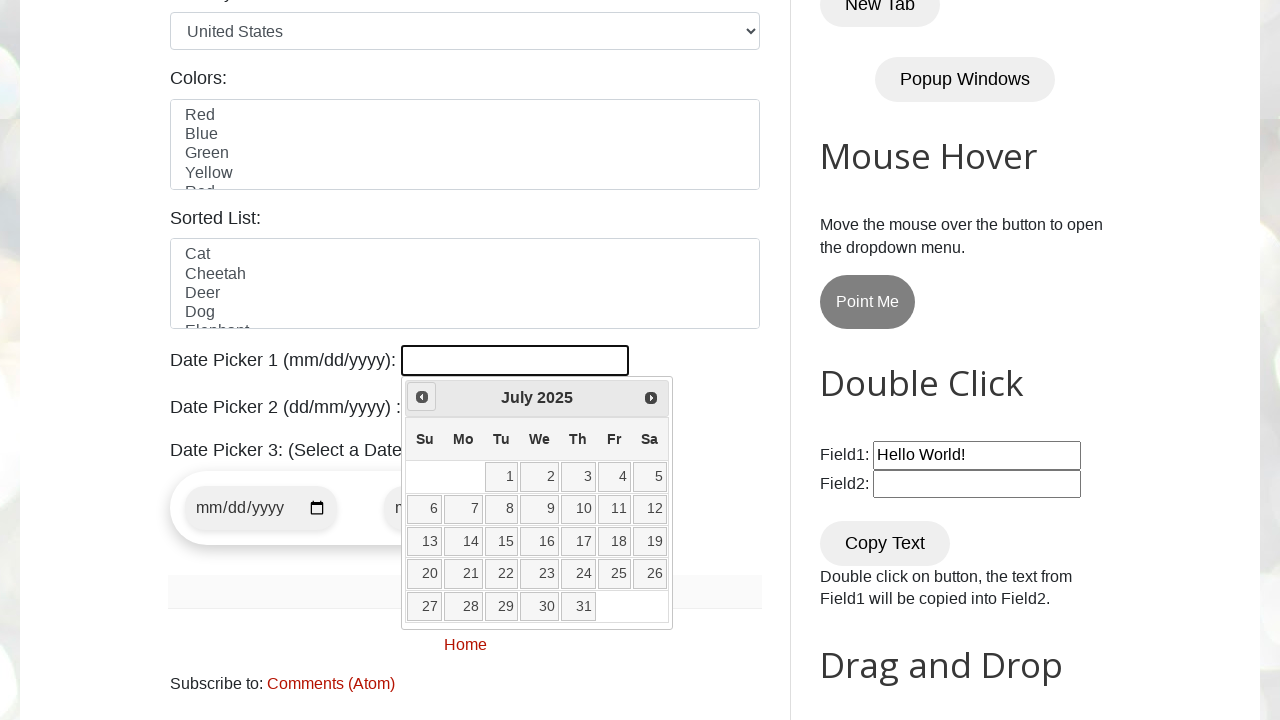

Waited for date picker to update after navigation
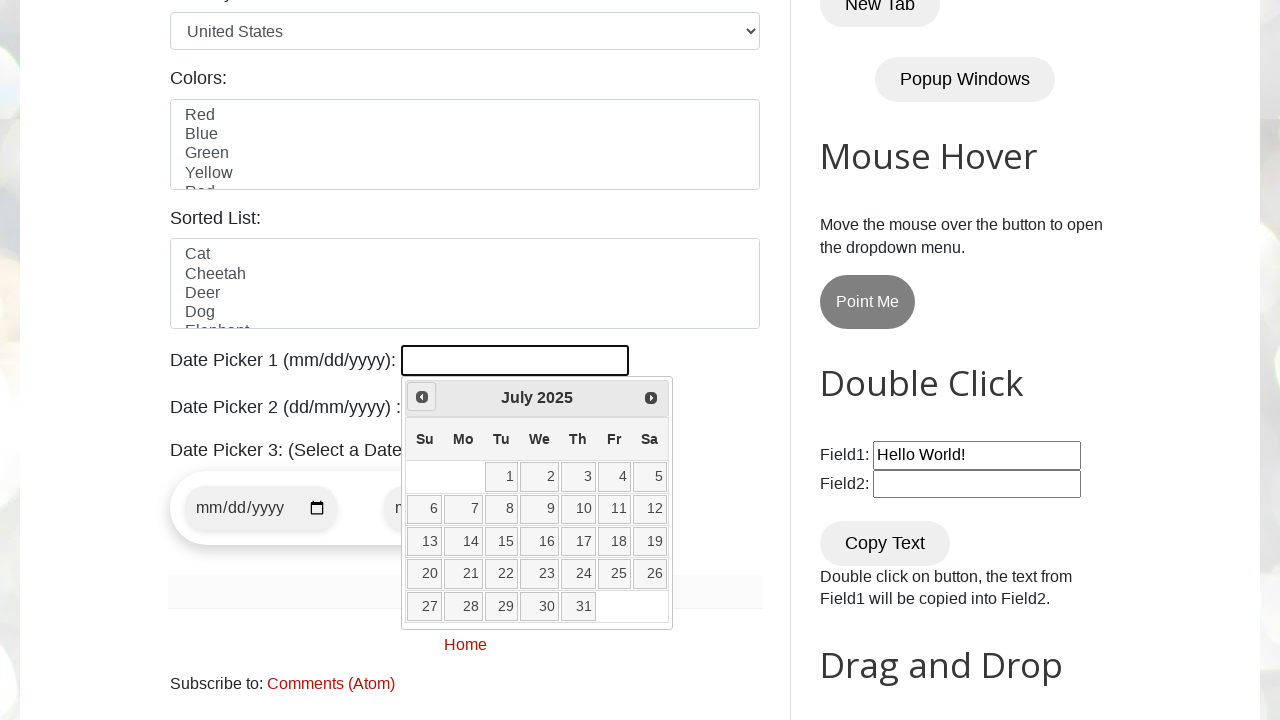

Clicked previous button to go back year (current: 2025, target: 2024) at (422, 397) on a.ui-datepicker-prev
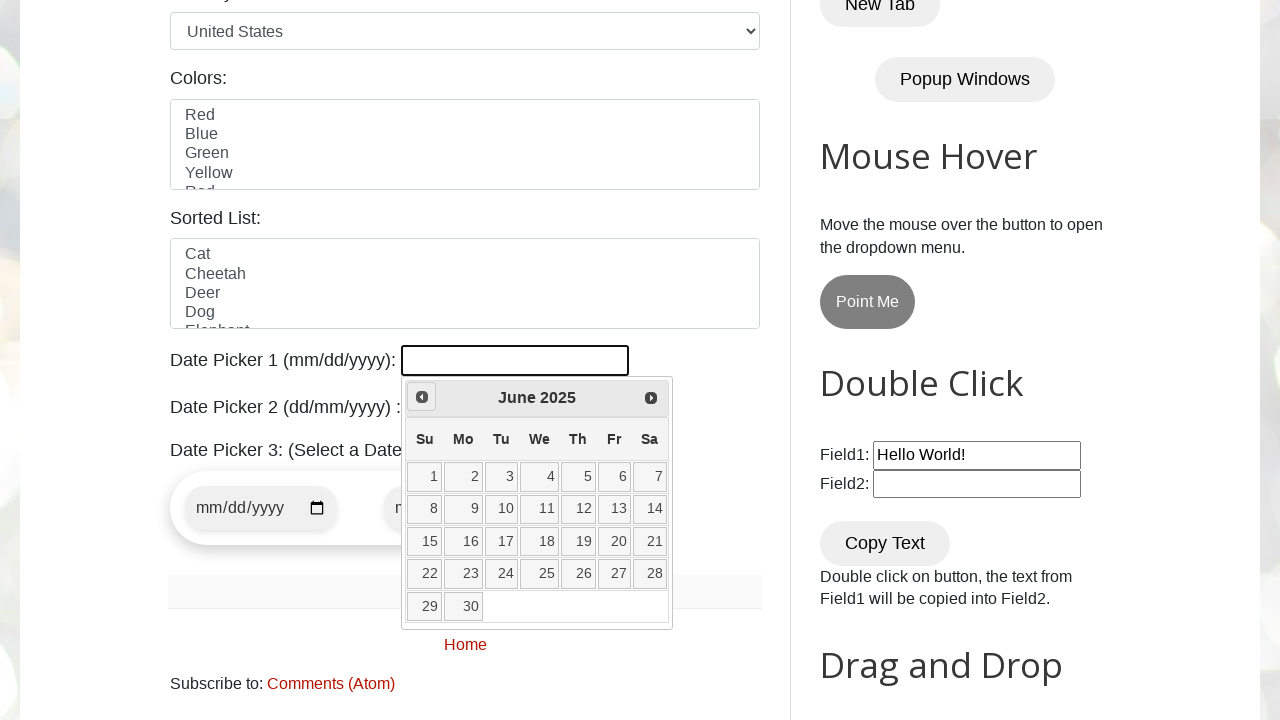

Waited for date picker to update after navigation
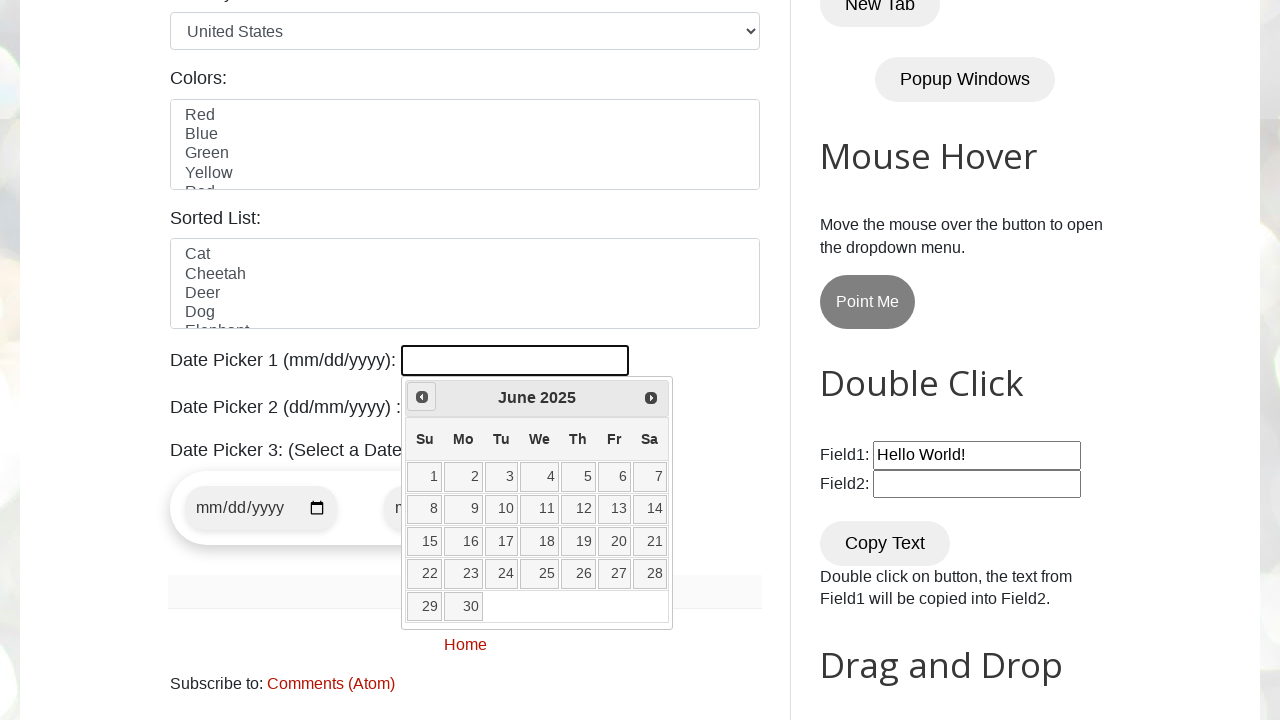

Clicked previous button to go back year (current: 2025, target: 2024) at (422, 397) on a.ui-datepicker-prev
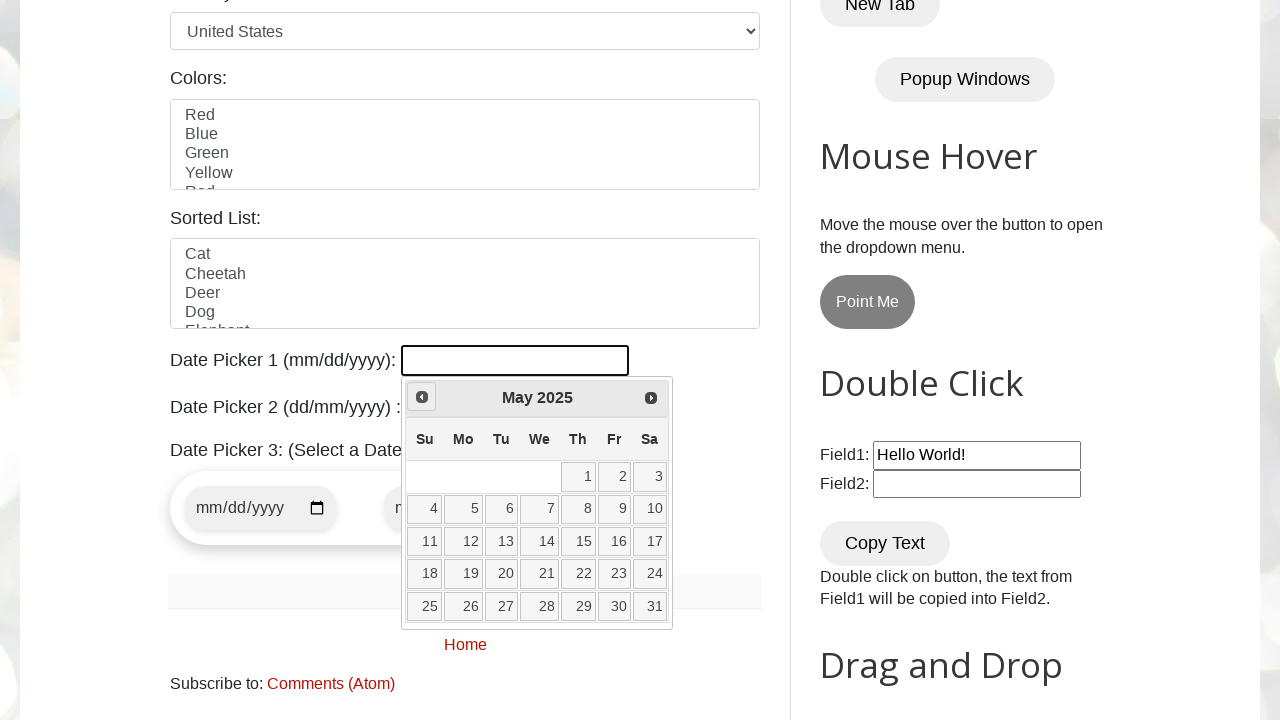

Waited for date picker to update after navigation
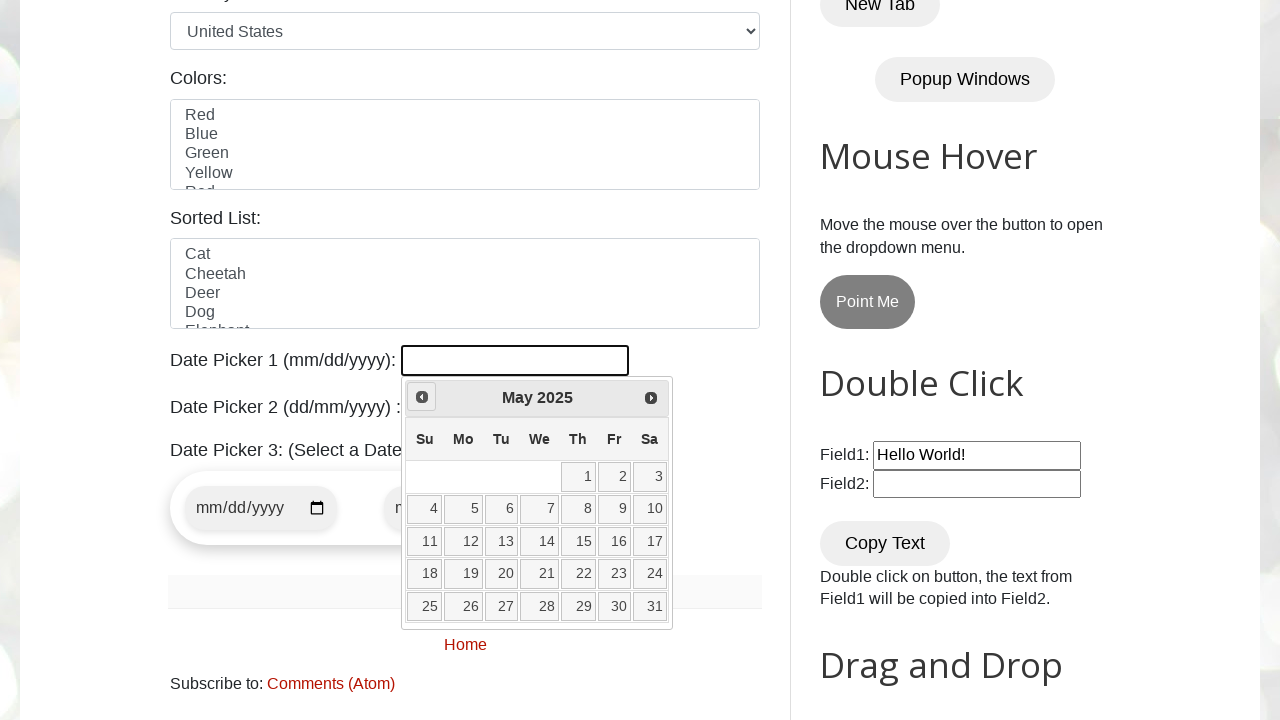

Clicked previous button to go back year (current: 2025, target: 2024) at (422, 397) on a.ui-datepicker-prev
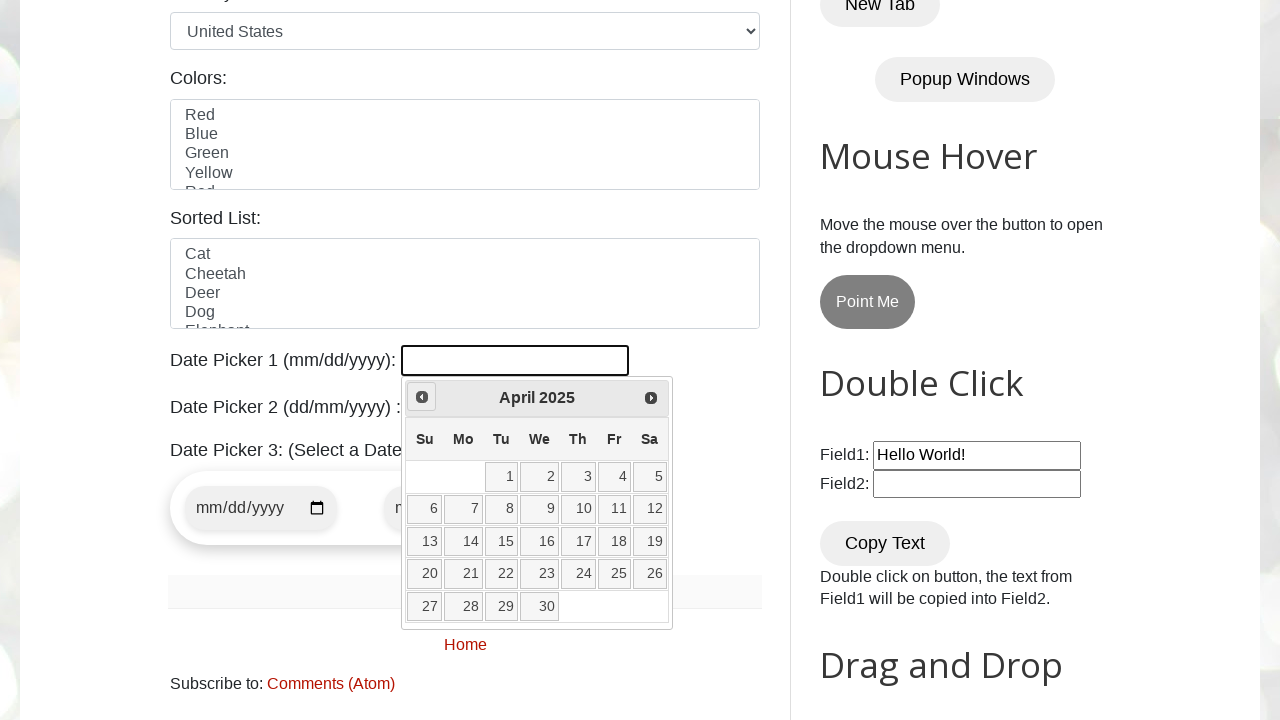

Waited for date picker to update after navigation
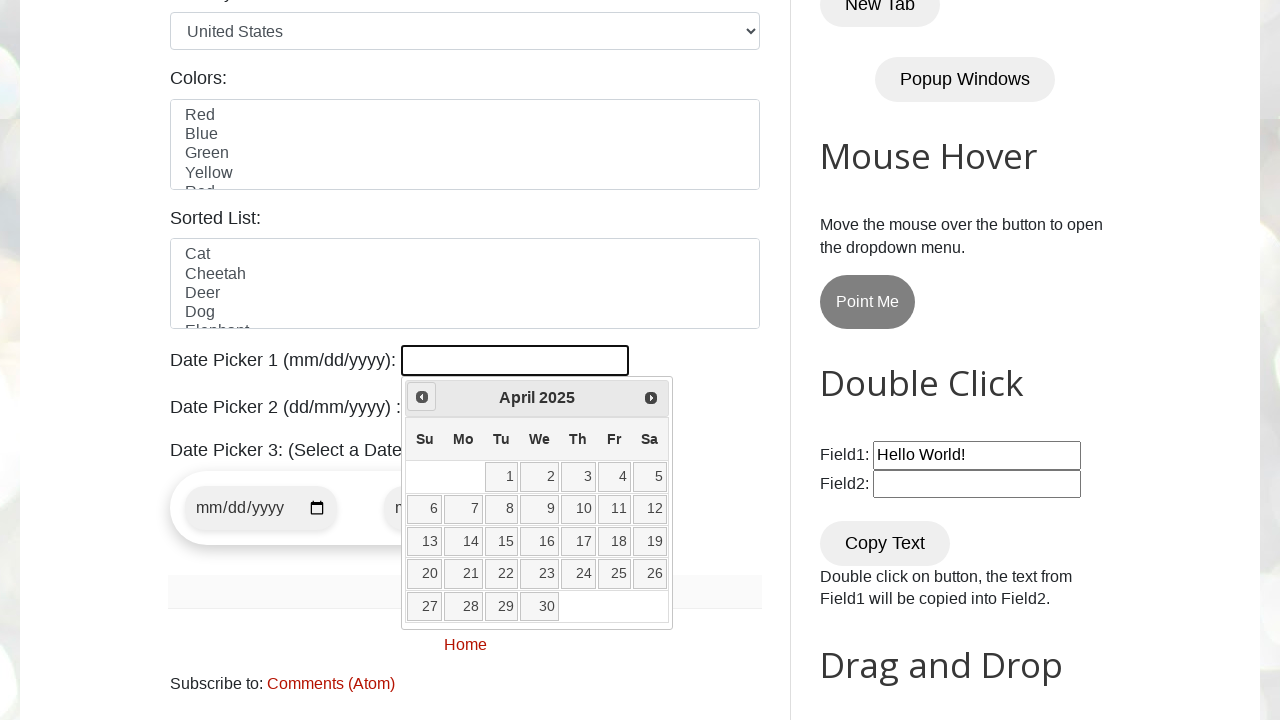

Clicked previous button to go back year (current: 2025, target: 2024) at (422, 397) on a.ui-datepicker-prev
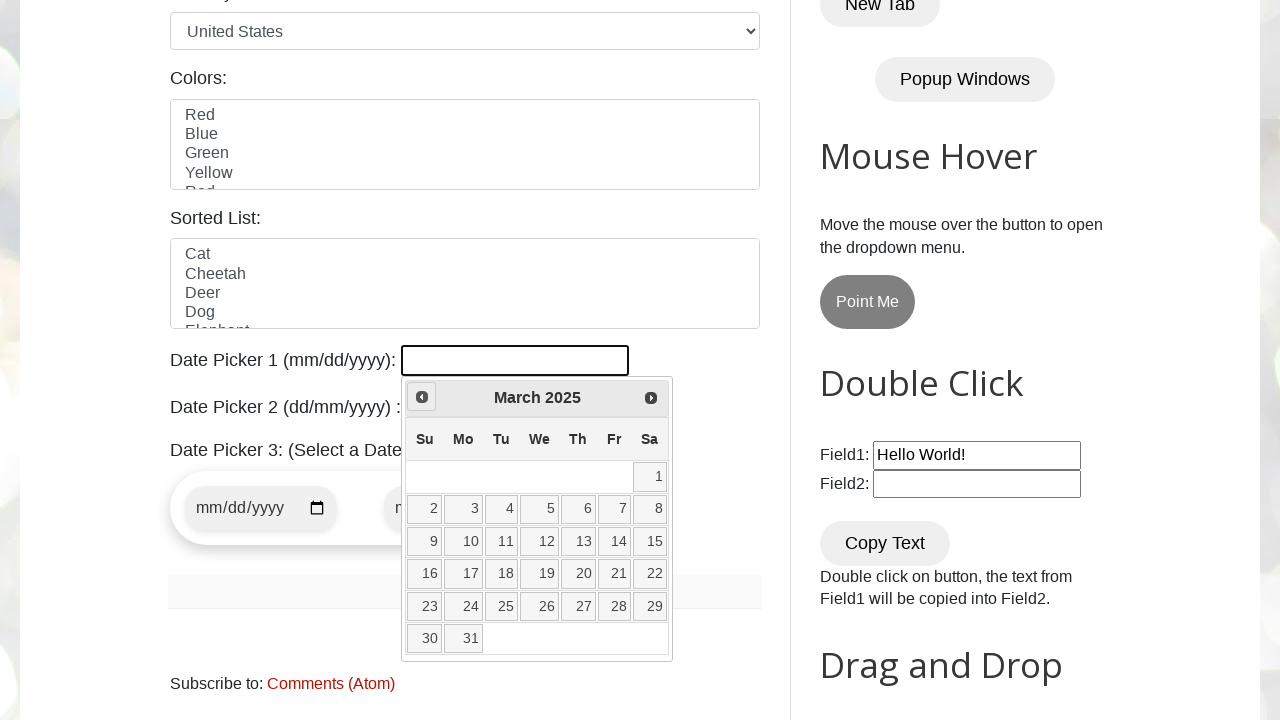

Waited for date picker to update after navigation
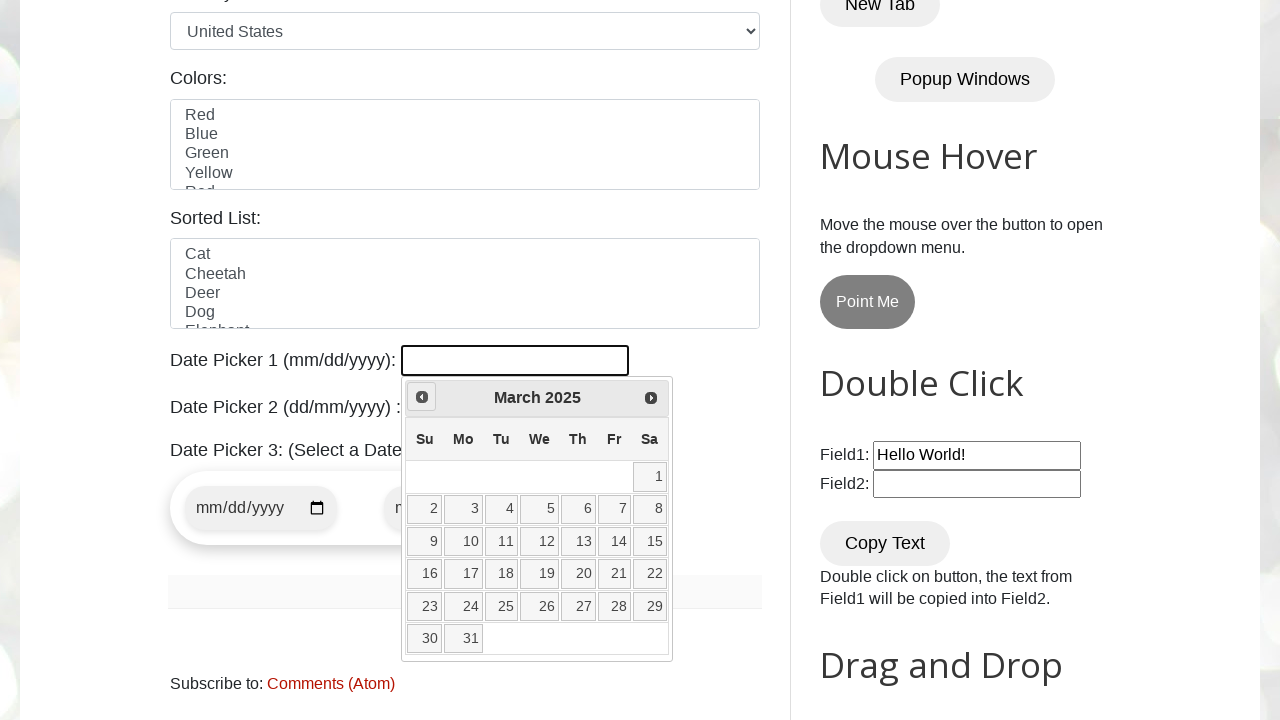

Clicked previous button to go back year (current: 2025, target: 2024) at (422, 397) on a.ui-datepicker-prev
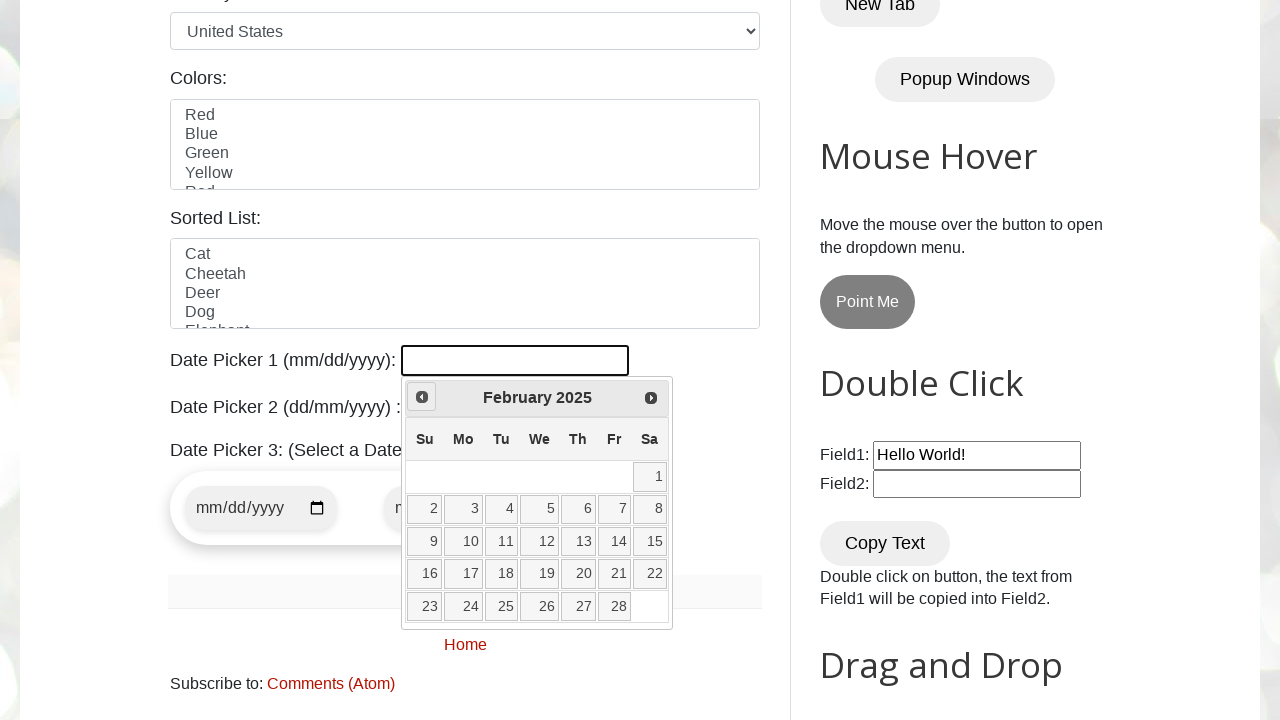

Waited for date picker to update after navigation
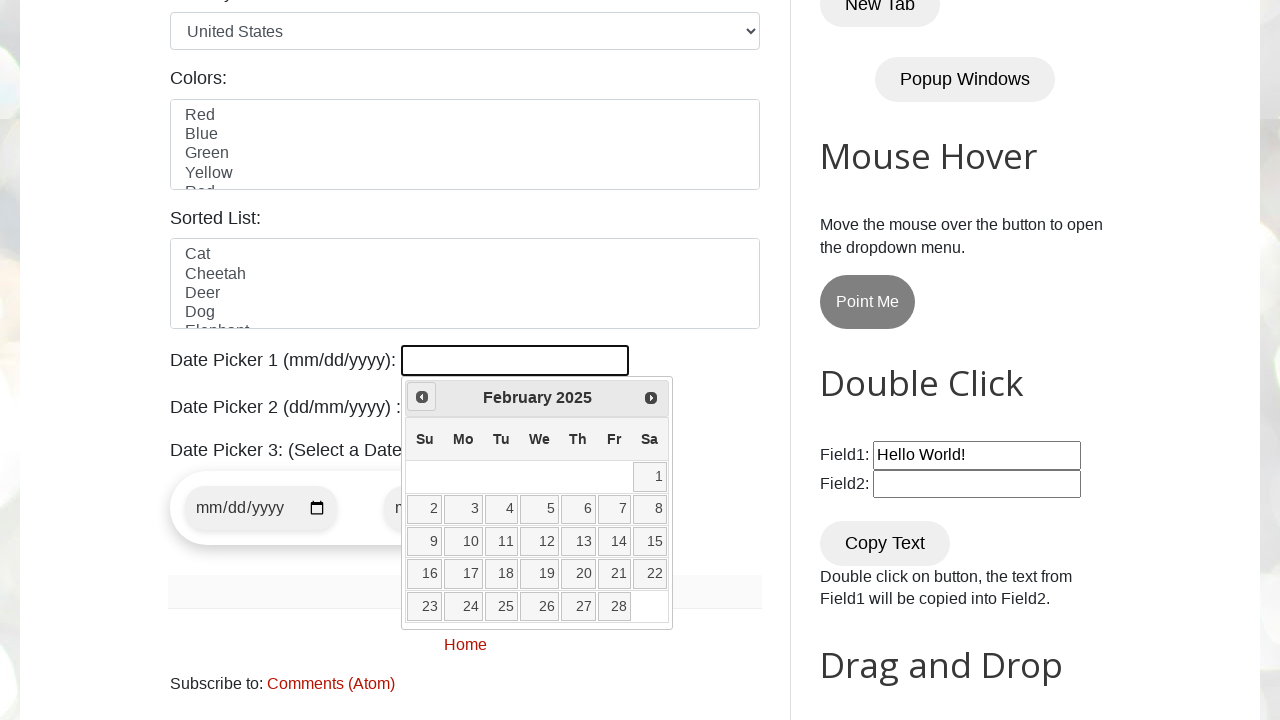

Clicked previous button to go back year (current: 2025, target: 2024) at (422, 397) on a.ui-datepicker-prev
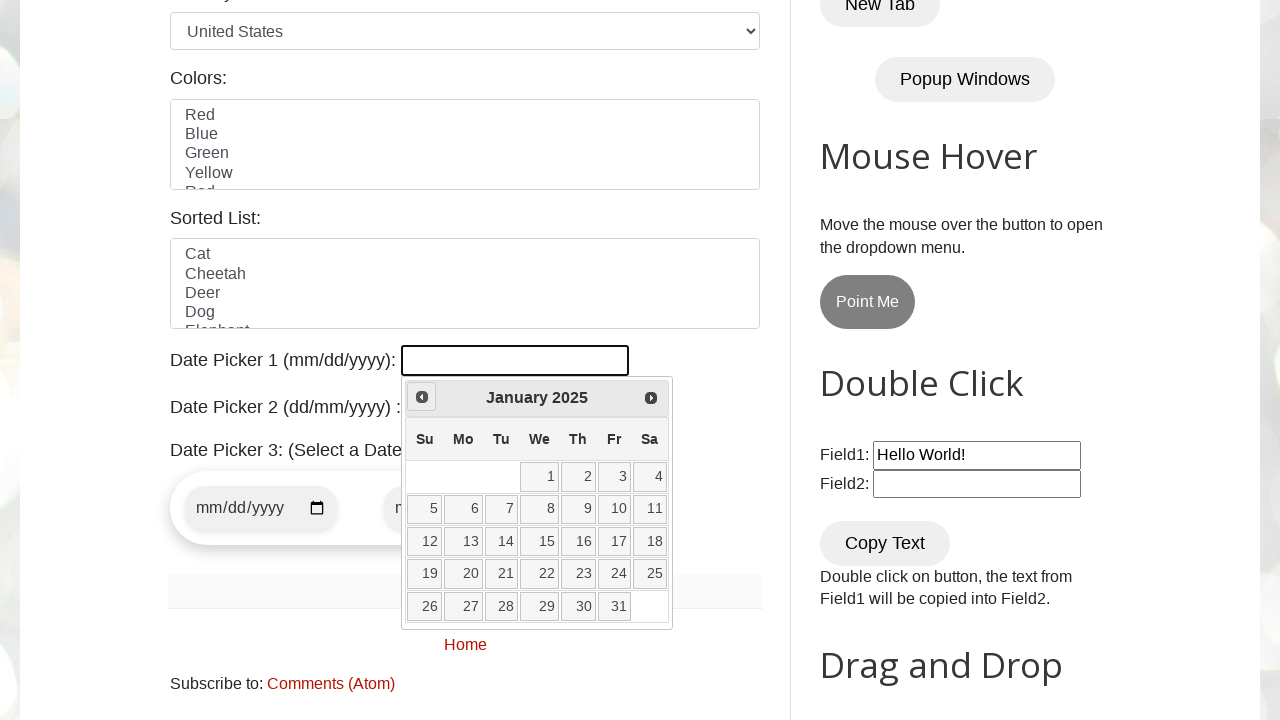

Waited for date picker to update after navigation
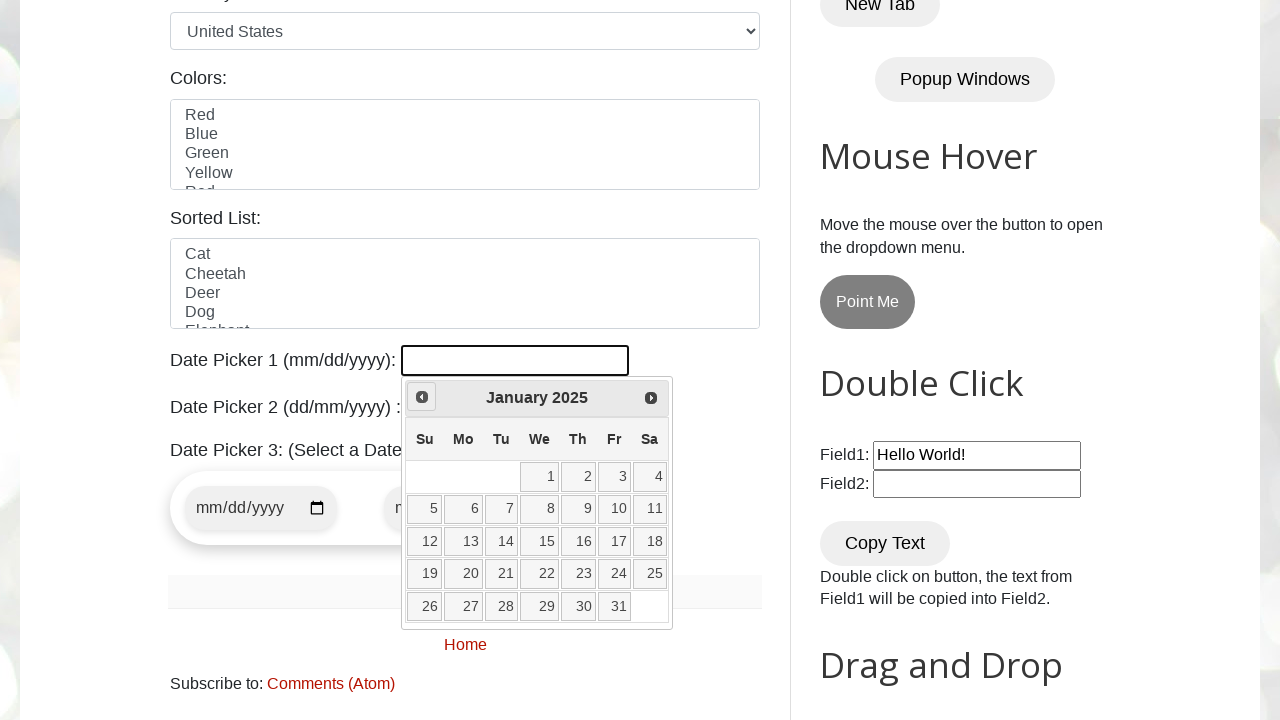

Clicked previous button to go back year (current: 2025, target: 2024) at (422, 397) on a.ui-datepicker-prev
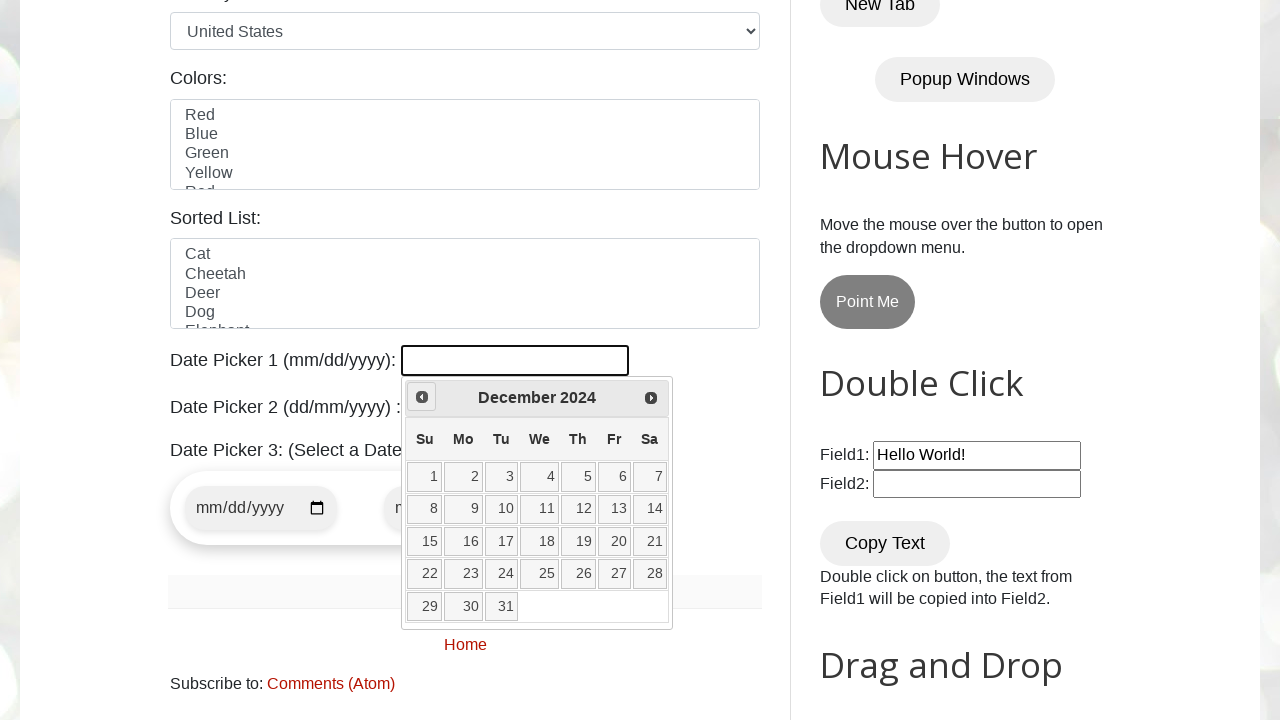

Waited for date picker to update after navigation
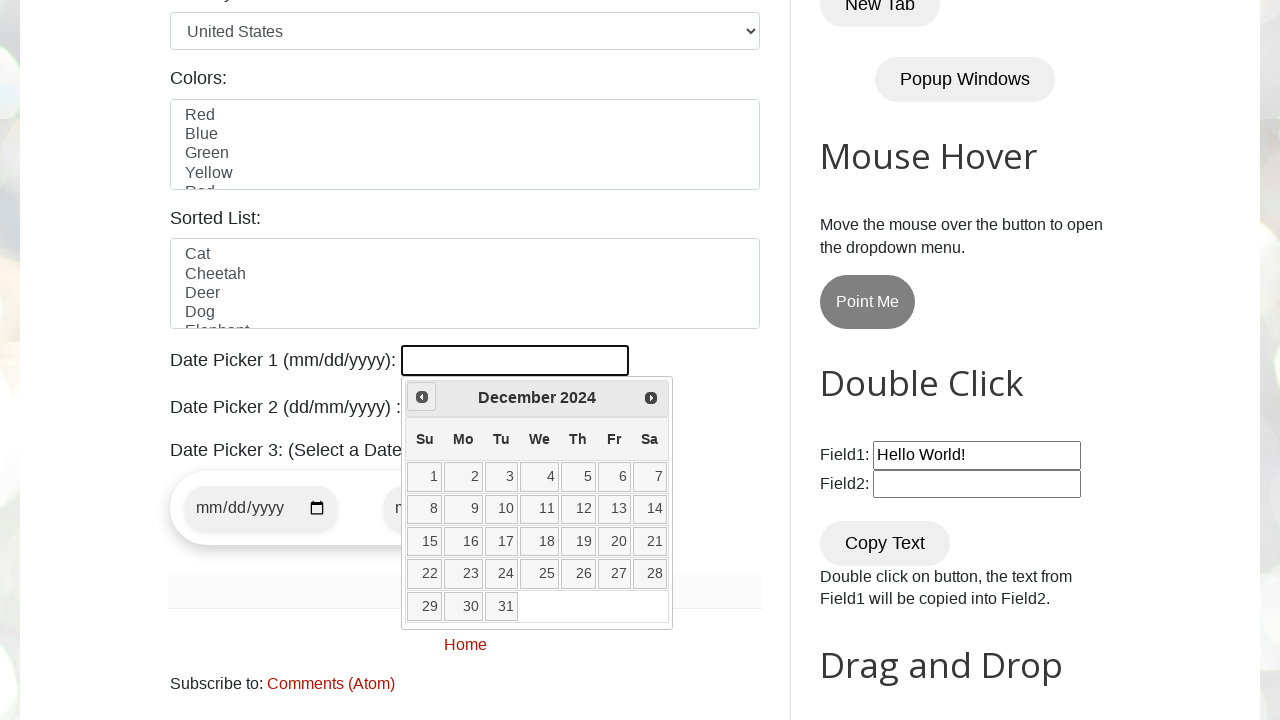

Clicked previous button to go back month (current: December, target: July) at (422, 397) on a.ui-datepicker-prev
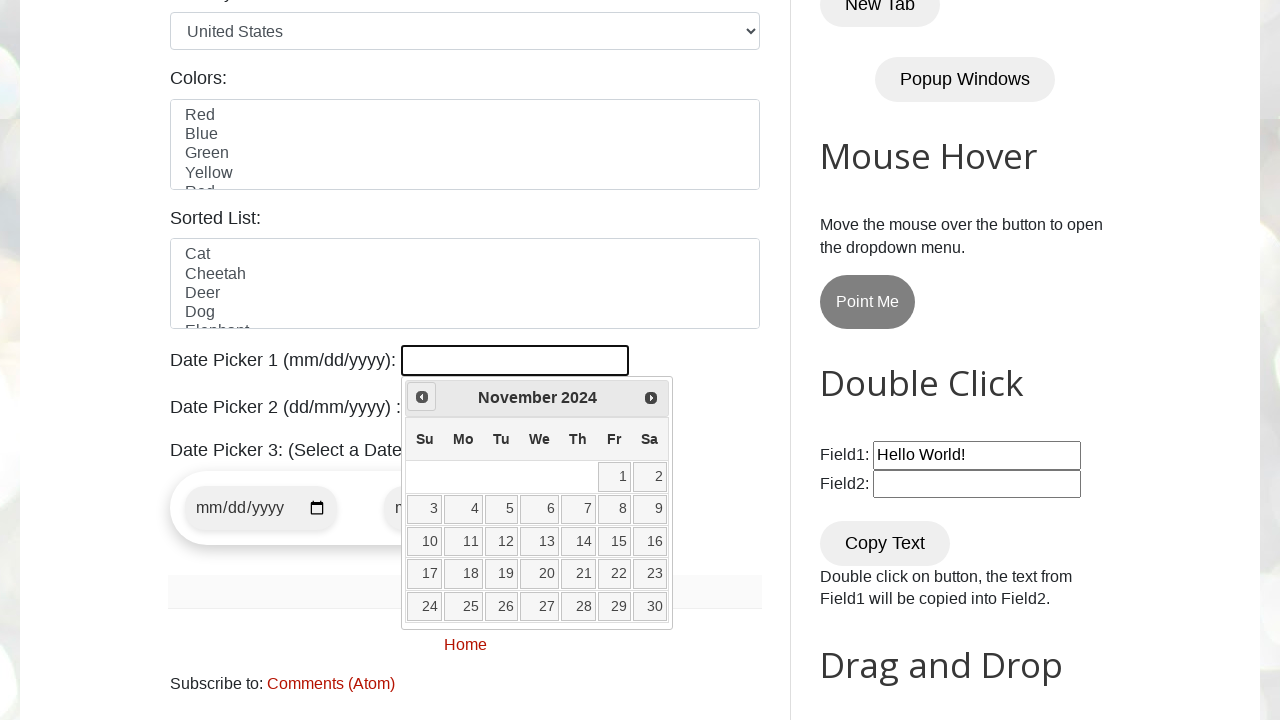

Waited for date picker to update after navigation
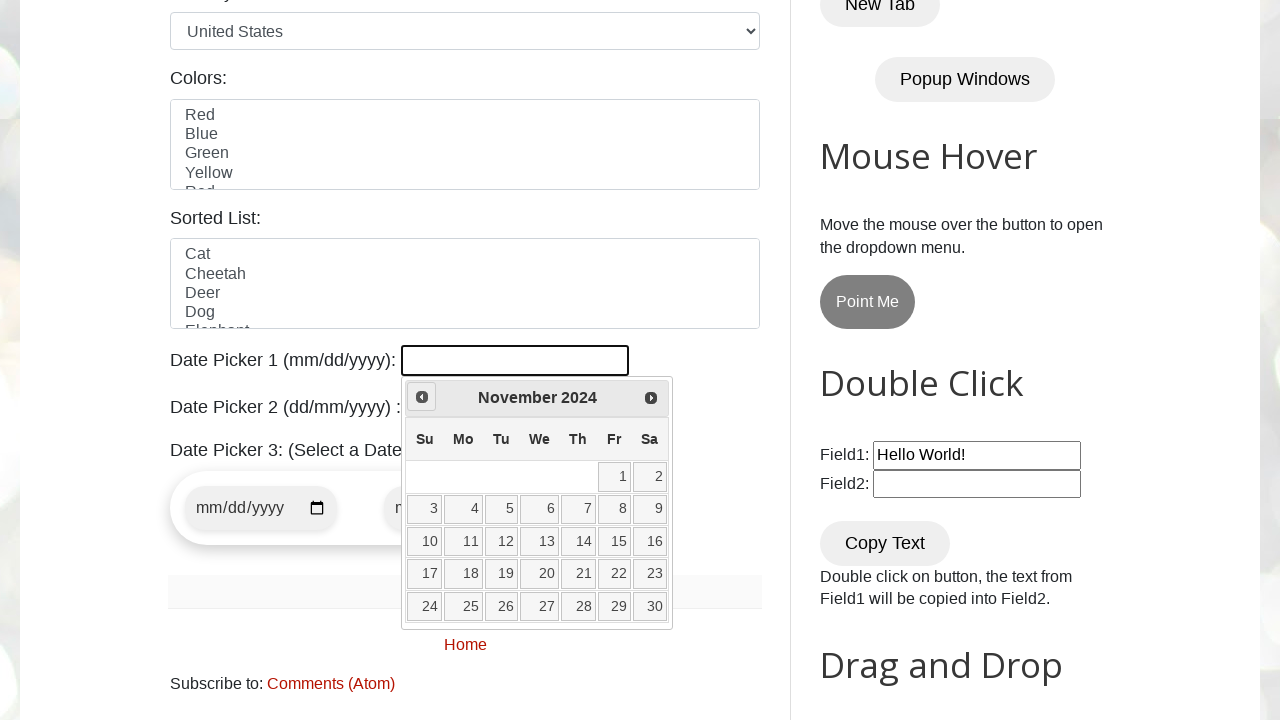

Clicked previous button to go back month (current: November, target: July) at (422, 397) on a.ui-datepicker-prev
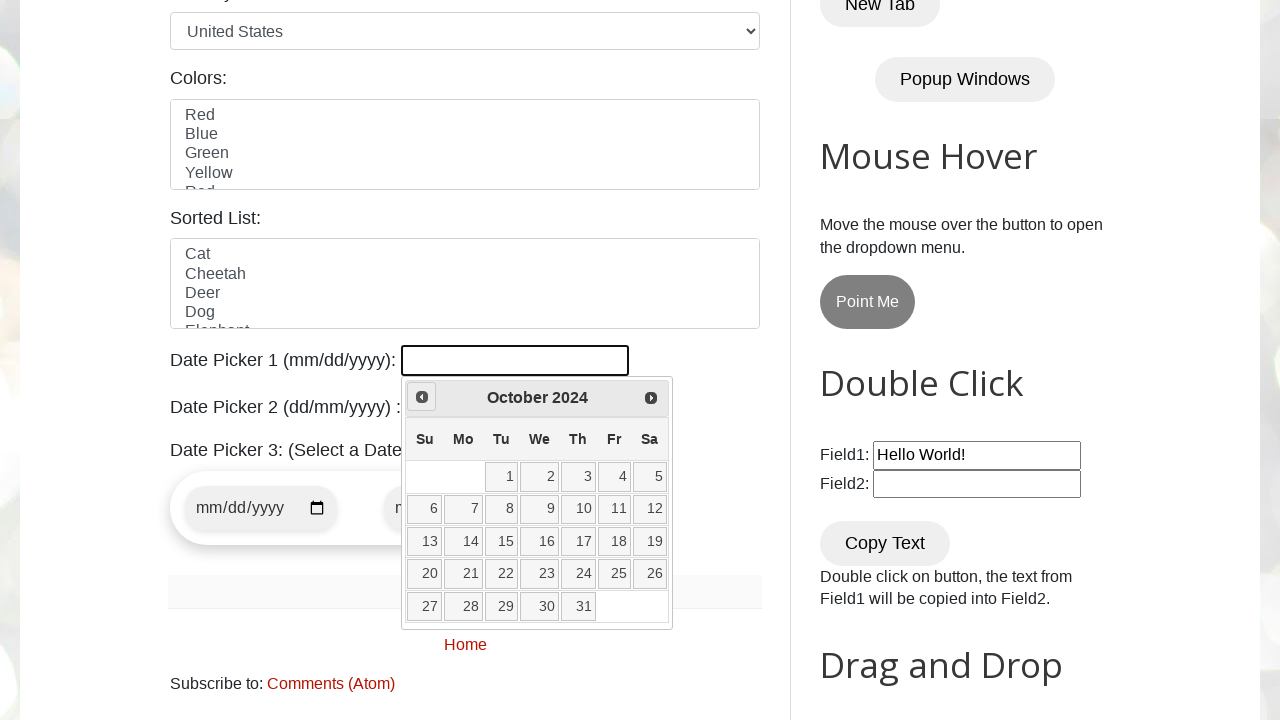

Waited for date picker to update after navigation
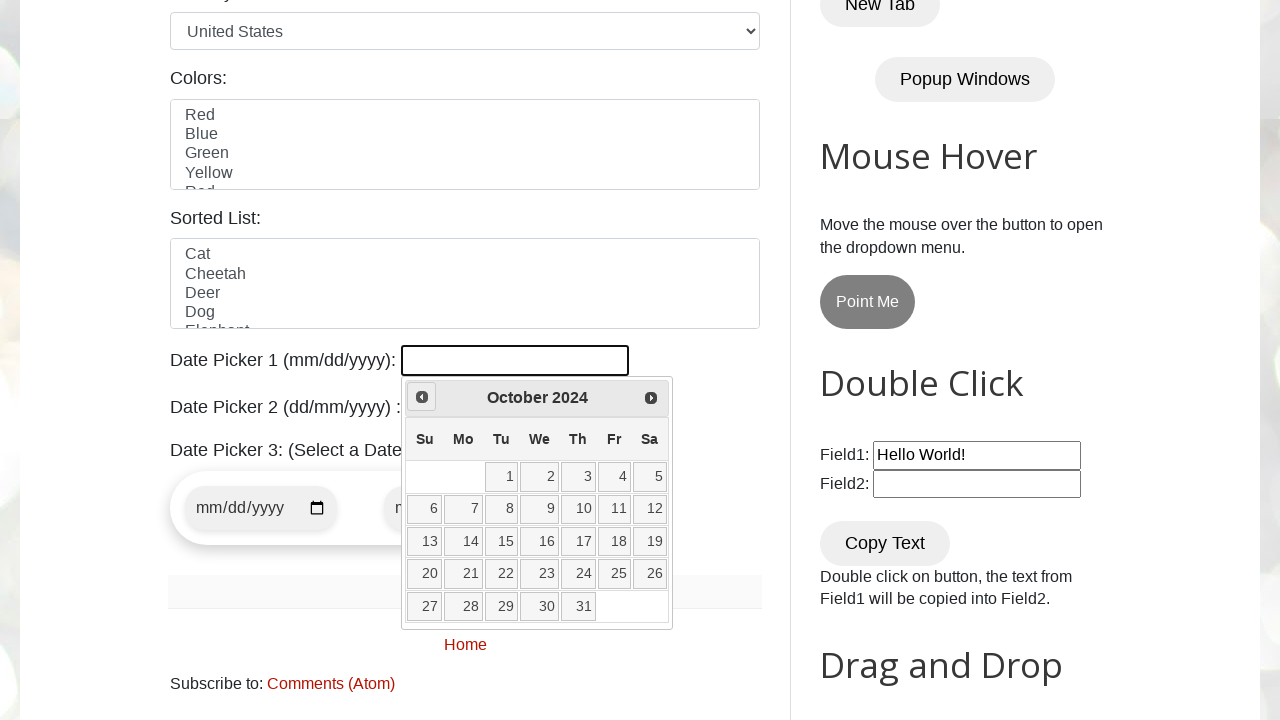

Clicked previous button to go back month (current: October, target: July) at (422, 397) on a.ui-datepicker-prev
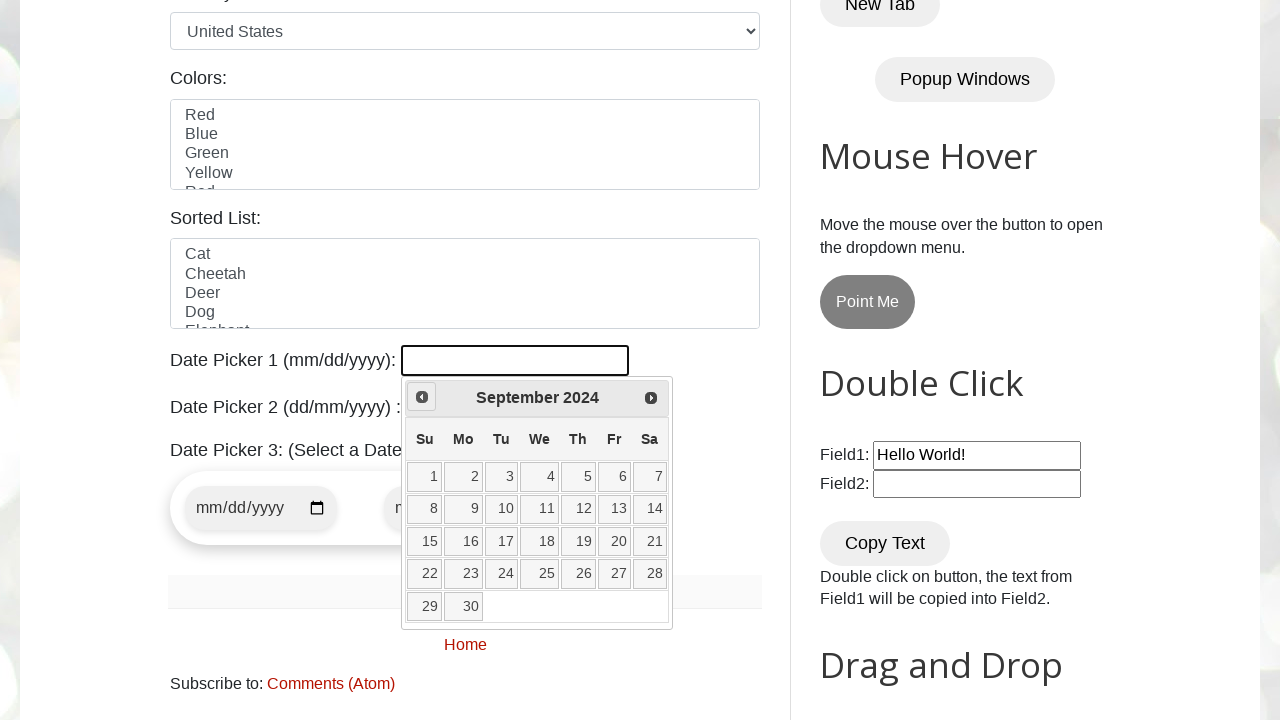

Waited for date picker to update after navigation
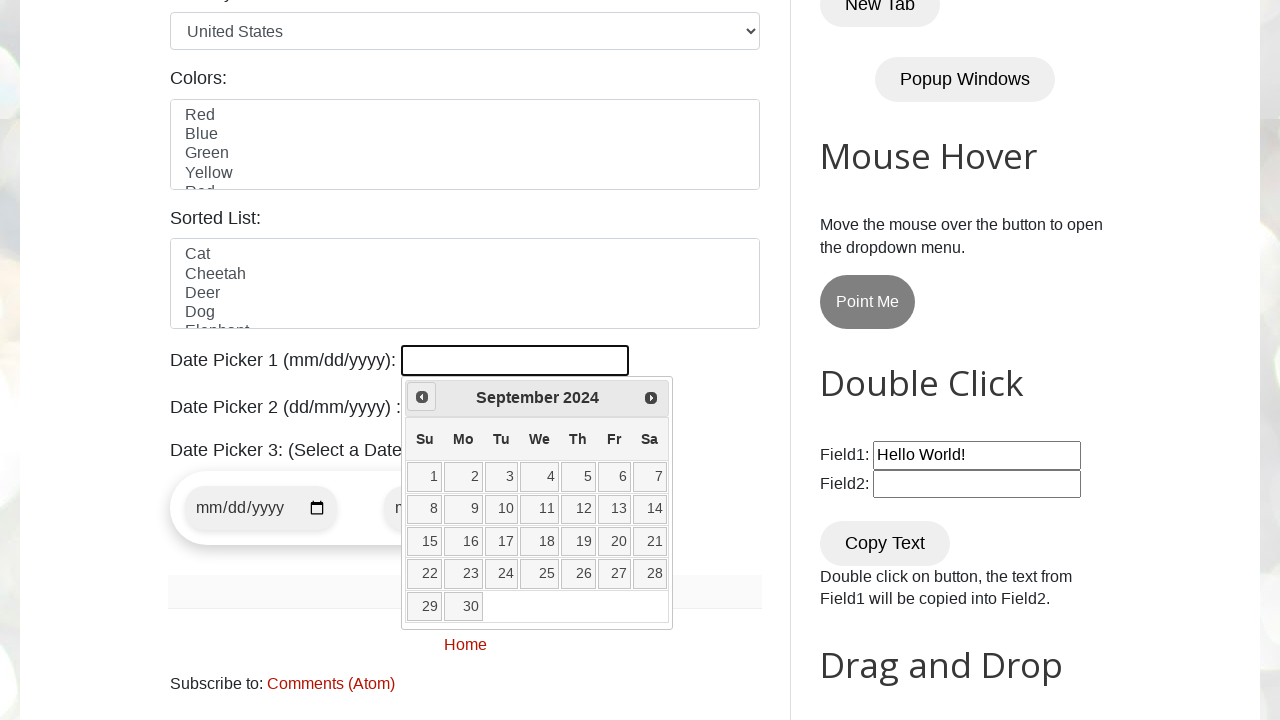

Clicked previous button to go back month (current: September, target: July) at (422, 397) on a.ui-datepicker-prev
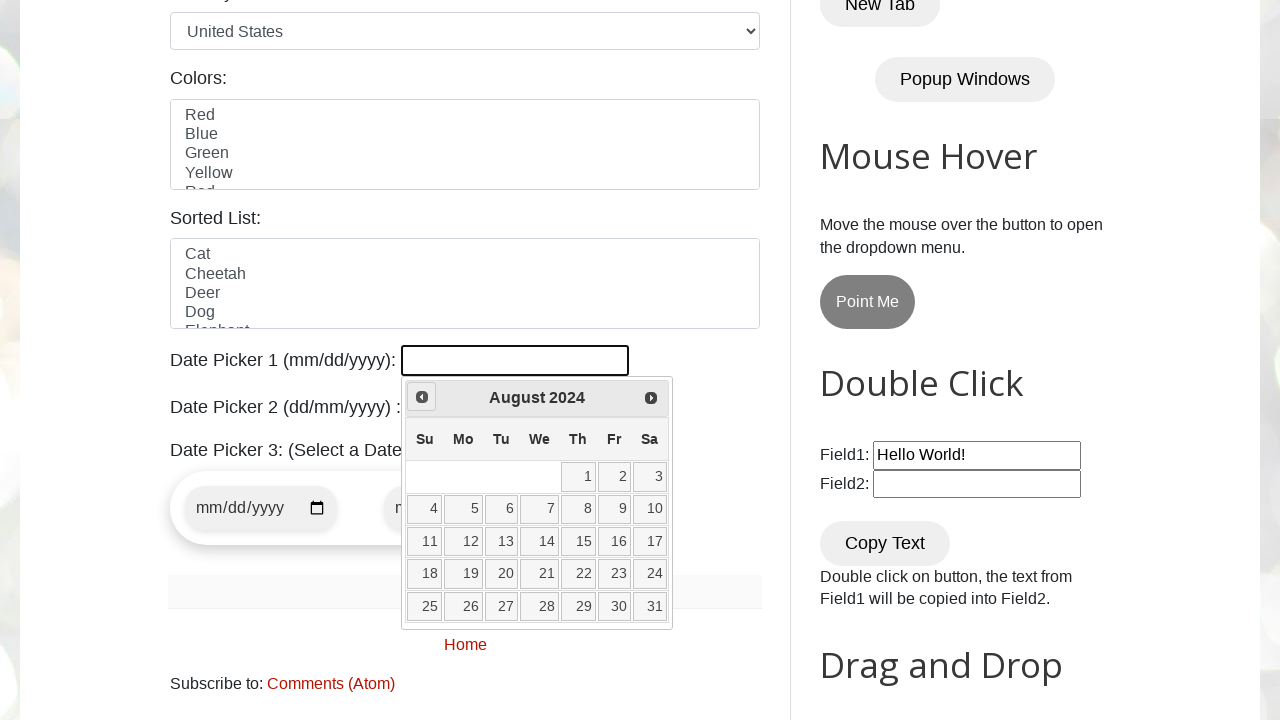

Waited for date picker to update after navigation
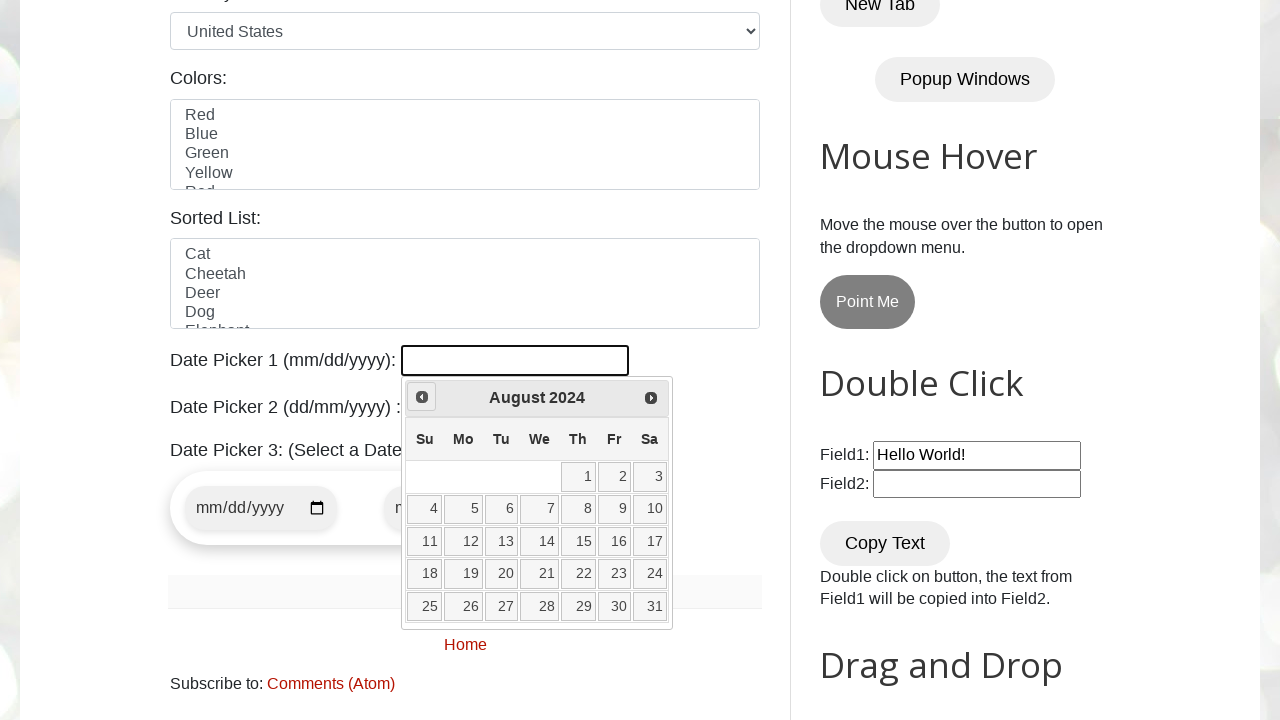

Clicked previous button to go back month (current: August, target: July) at (422, 397) on a.ui-datepicker-prev
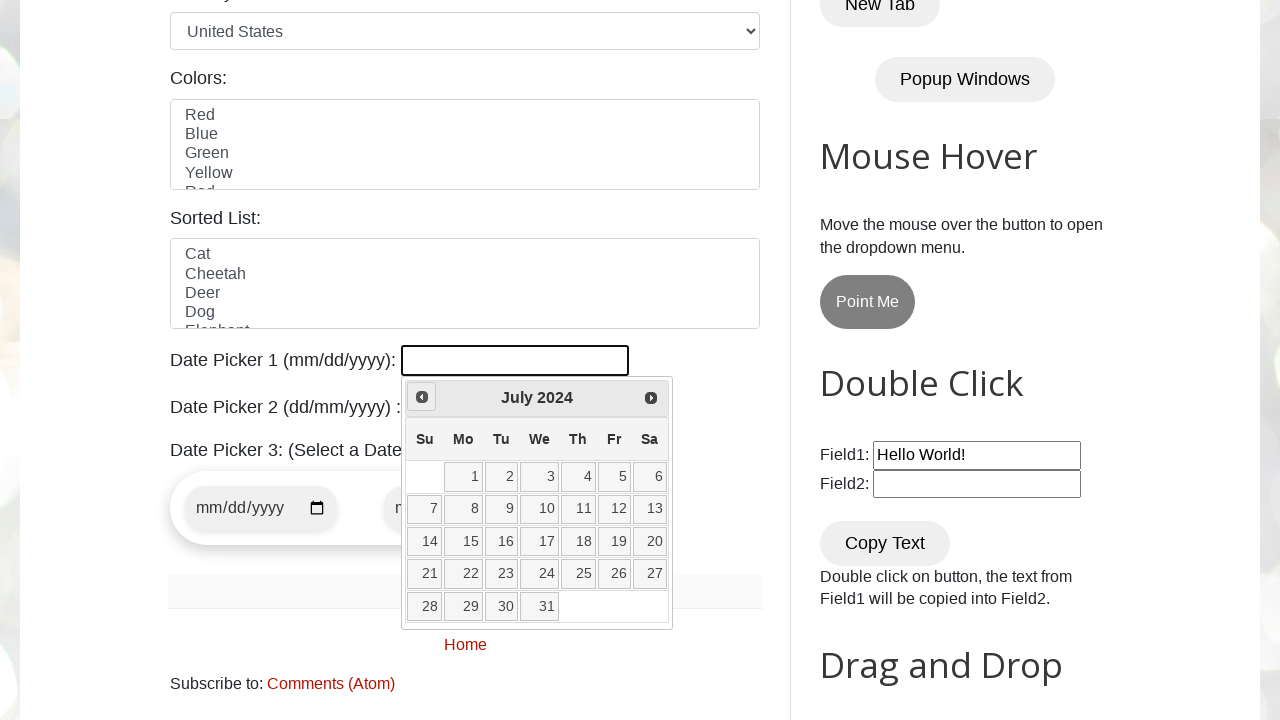

Waited for date picker to update after navigation
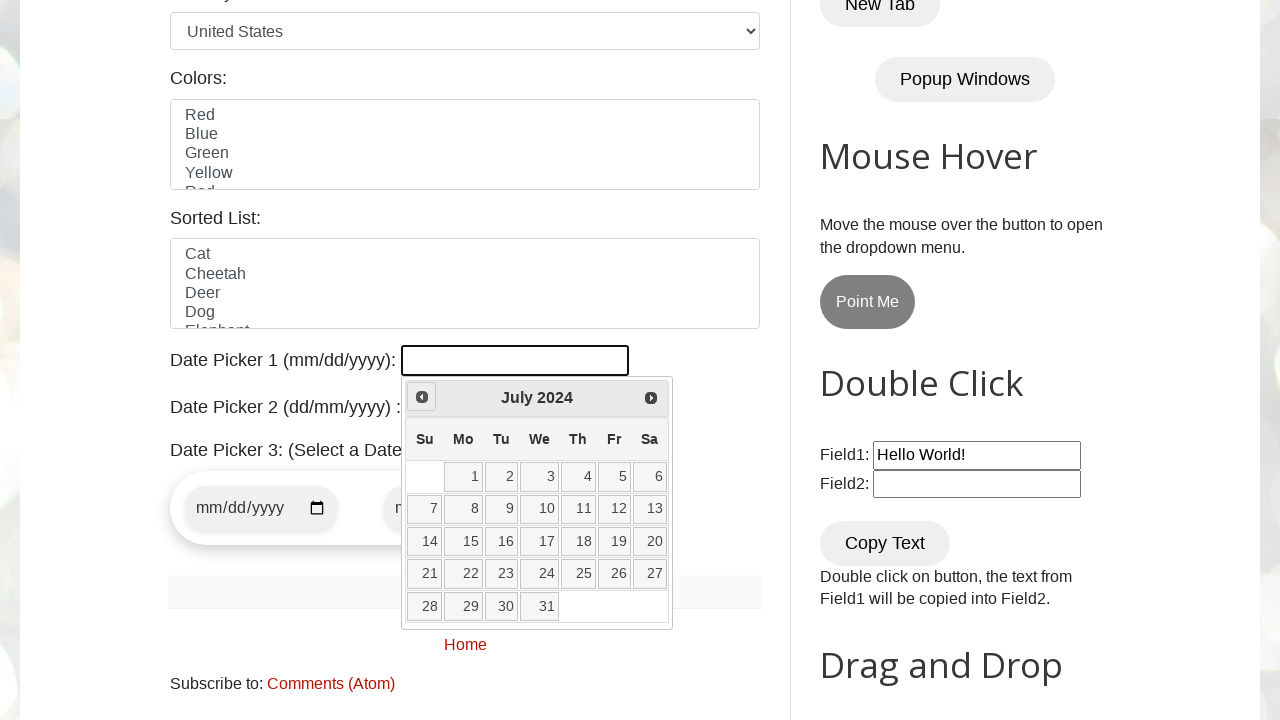

Clicked on day 22 in the calendar at (463, 574) on table.ui-datepicker-calendar td a:text-is('22')
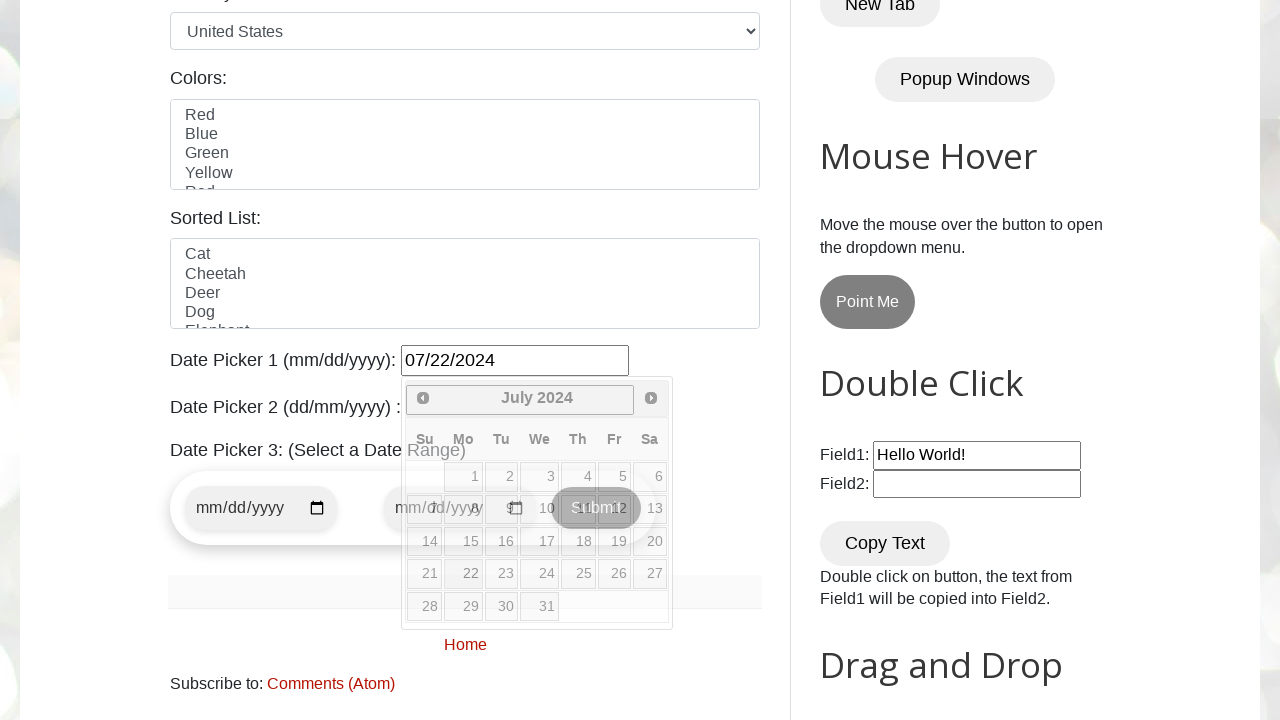

Date selection completed and confirmed
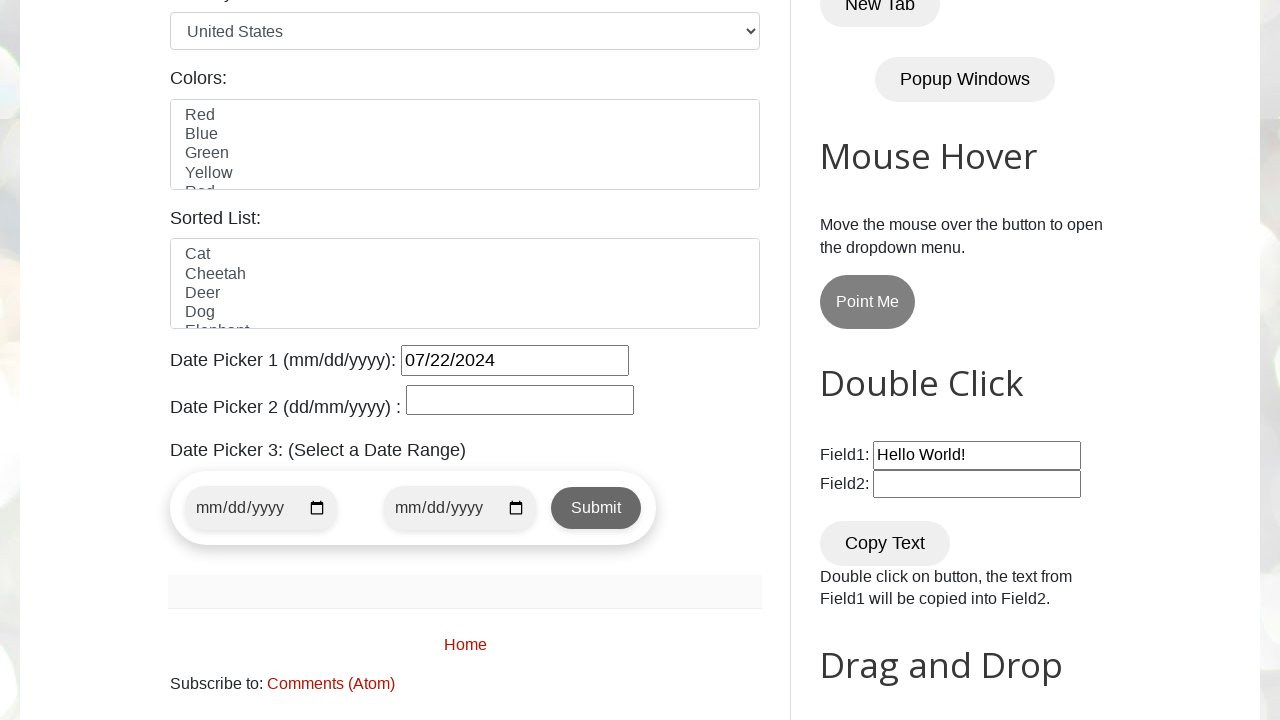

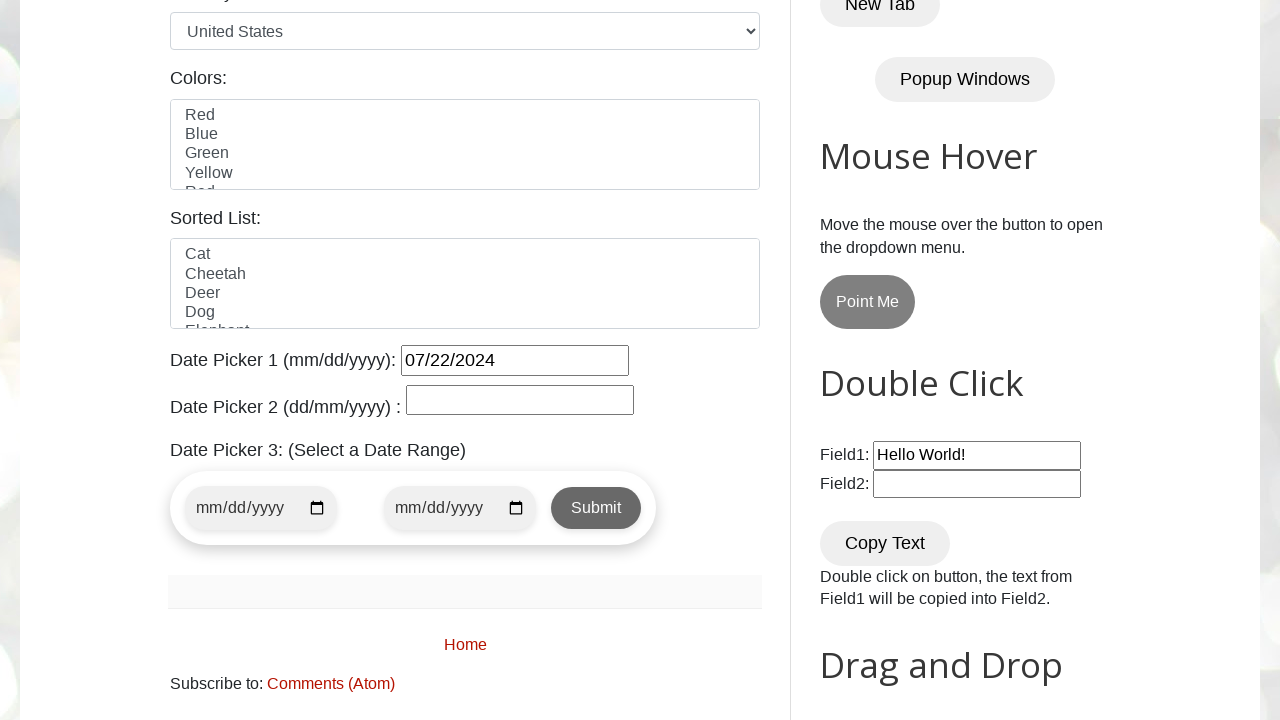